Tests jQuery UI datepicker functionality by opening the calendar, navigating to a future month/year, and selecting a specific day (28th).

Starting URL: https://jqueryui.com/datepicker/

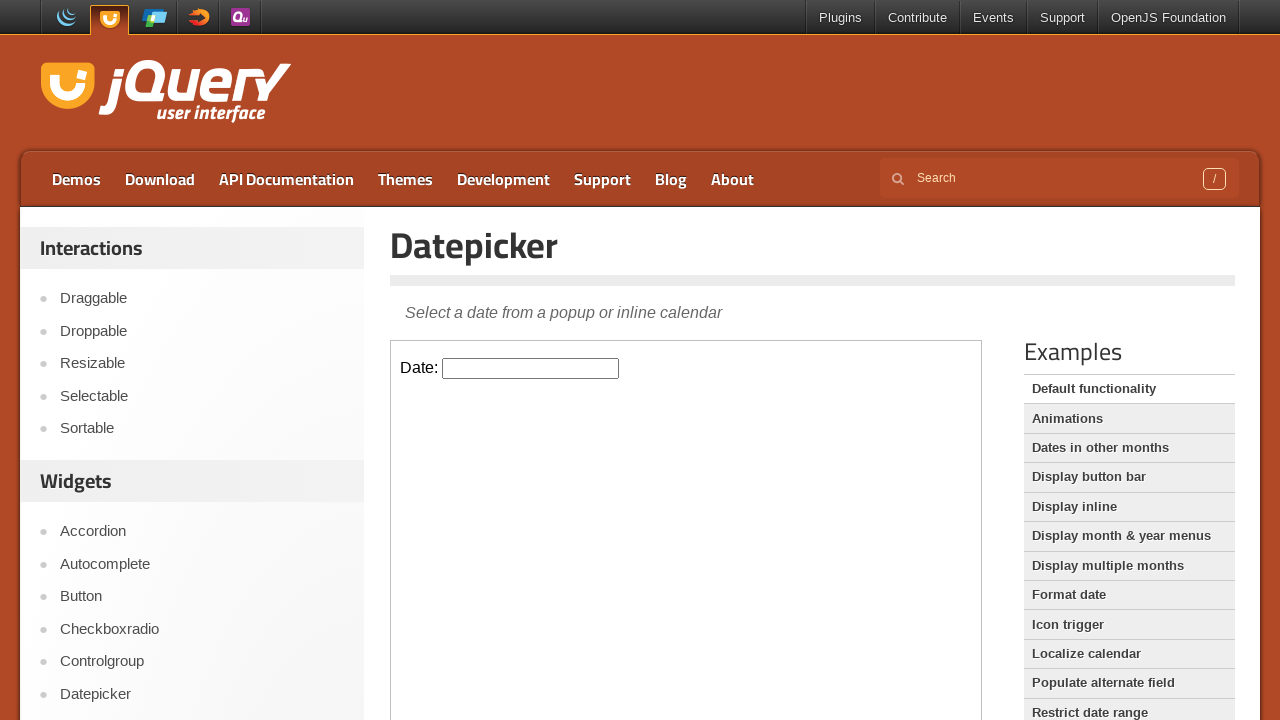

Located iframe containing datepicker demo
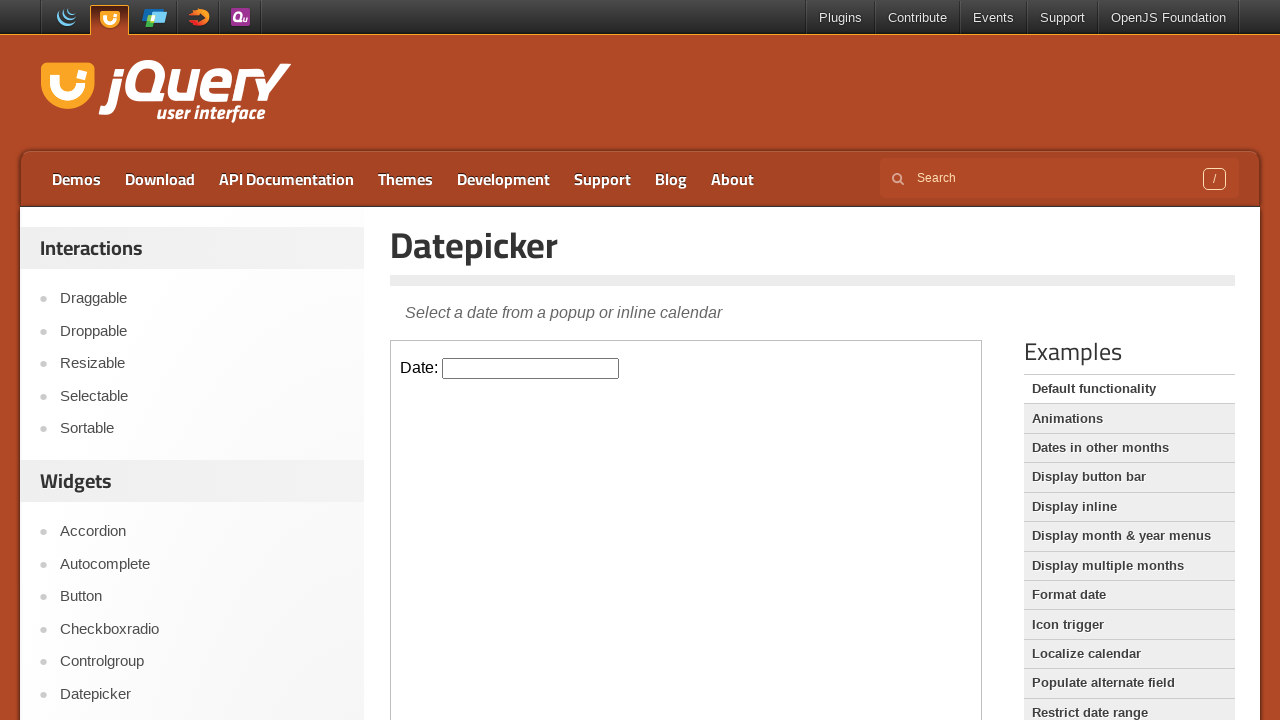

Clicked datepicker input to open calendar at (531, 368) on iframe.demo-frame >> nth=0 >> internal:control=enter-frame >> #datepicker
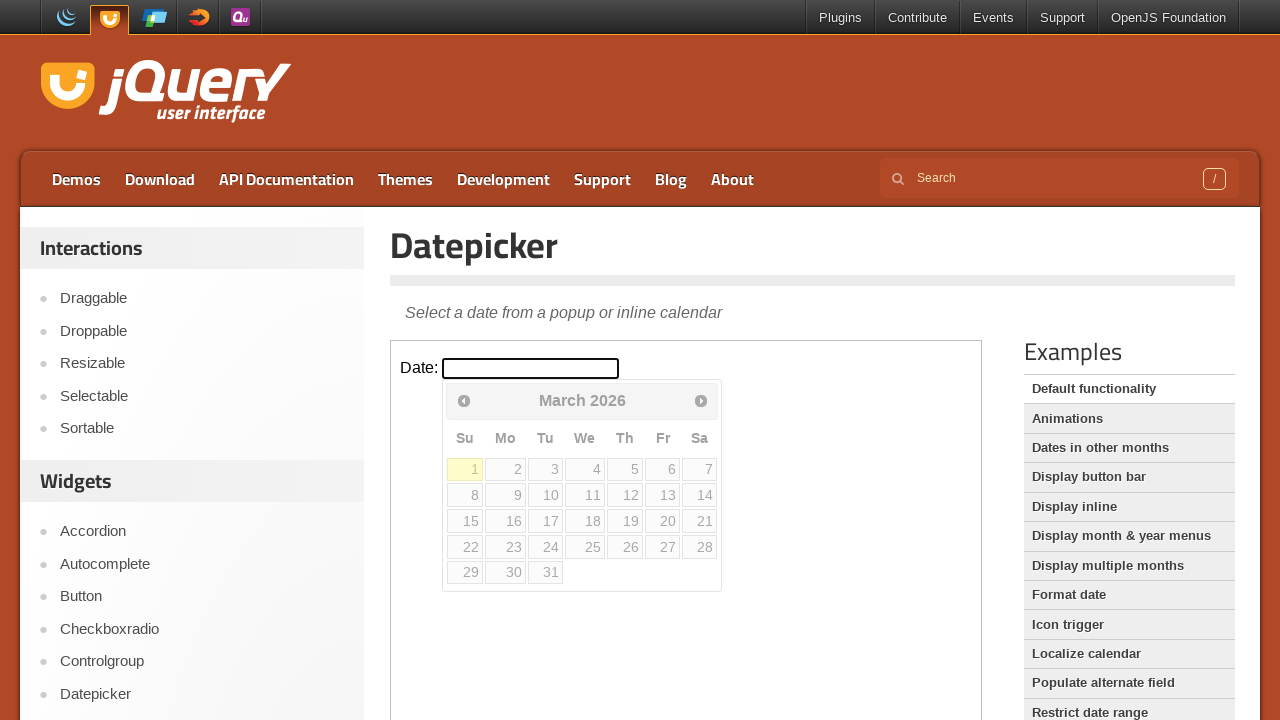

Datepicker calendar became visible
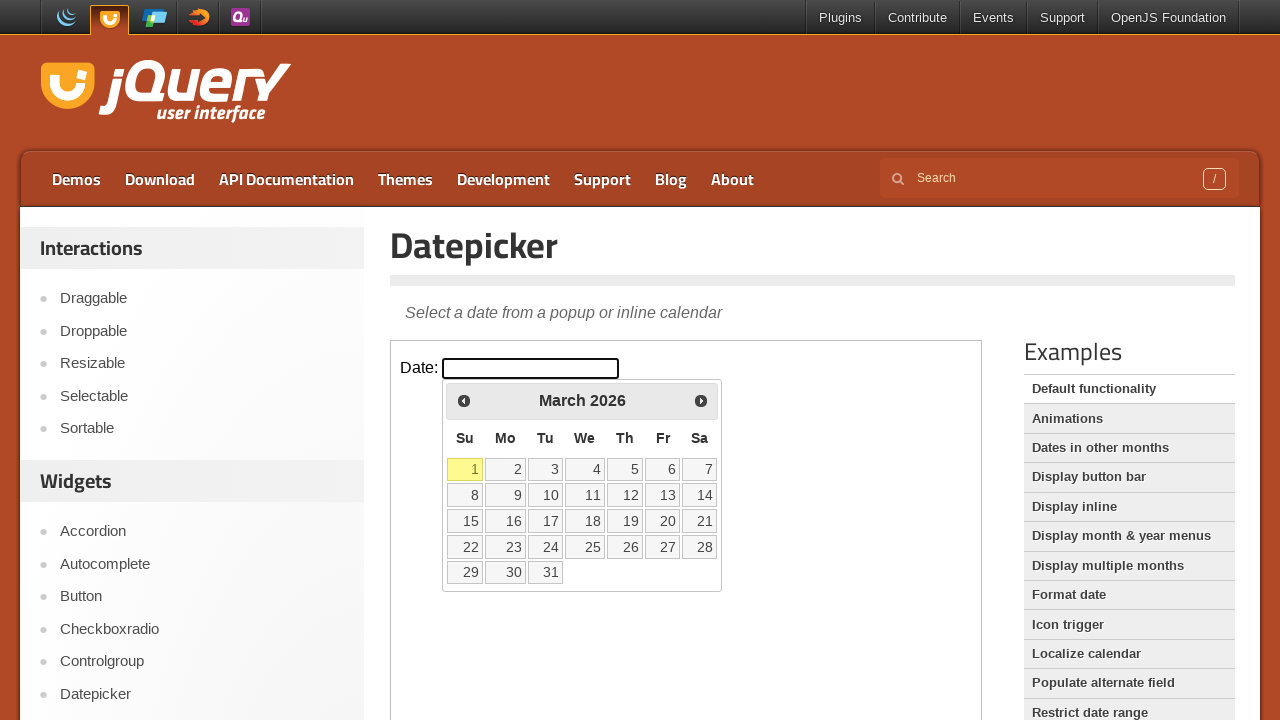

Clicked Next button to navigate forward (iteration 1) at (701, 400) on iframe.demo-frame >> nth=0 >> internal:control=enter-frame >> xpath=//*[text()='
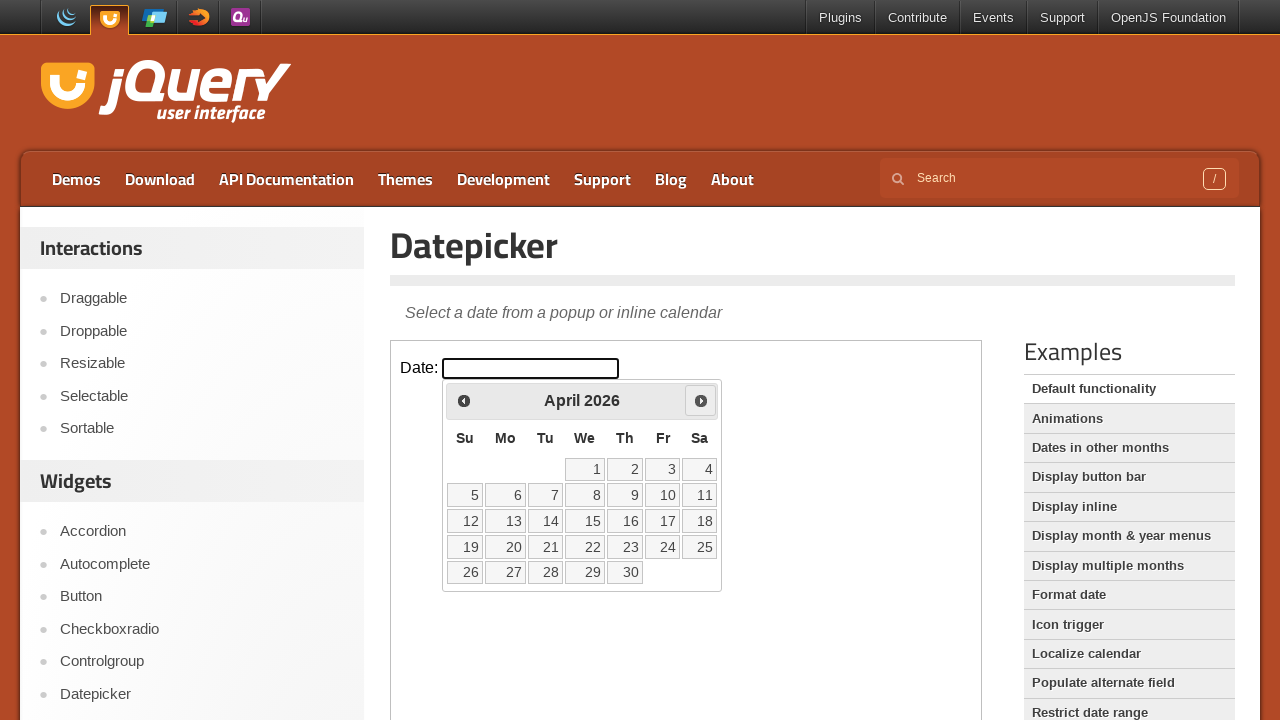

Waited 200ms for calendar to update (iteration 1)
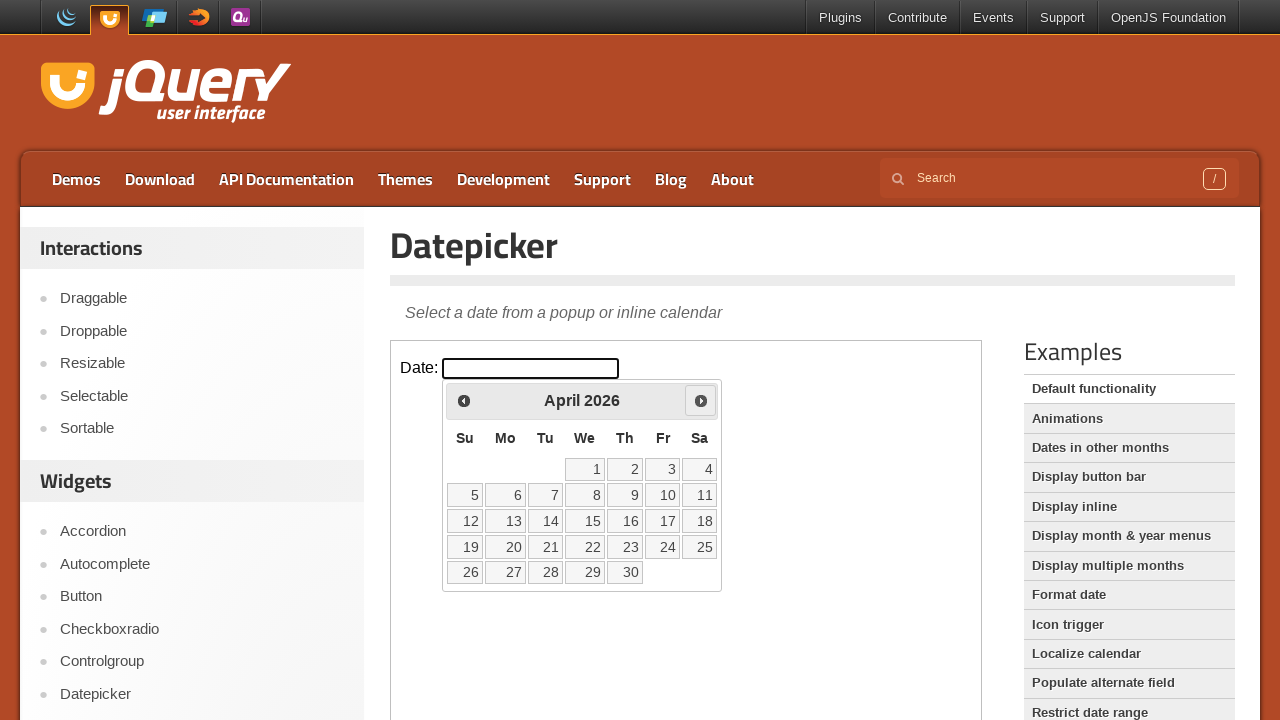

Clicked Next button to navigate forward (iteration 2) at (701, 400) on iframe.demo-frame >> nth=0 >> internal:control=enter-frame >> xpath=//*[text()='
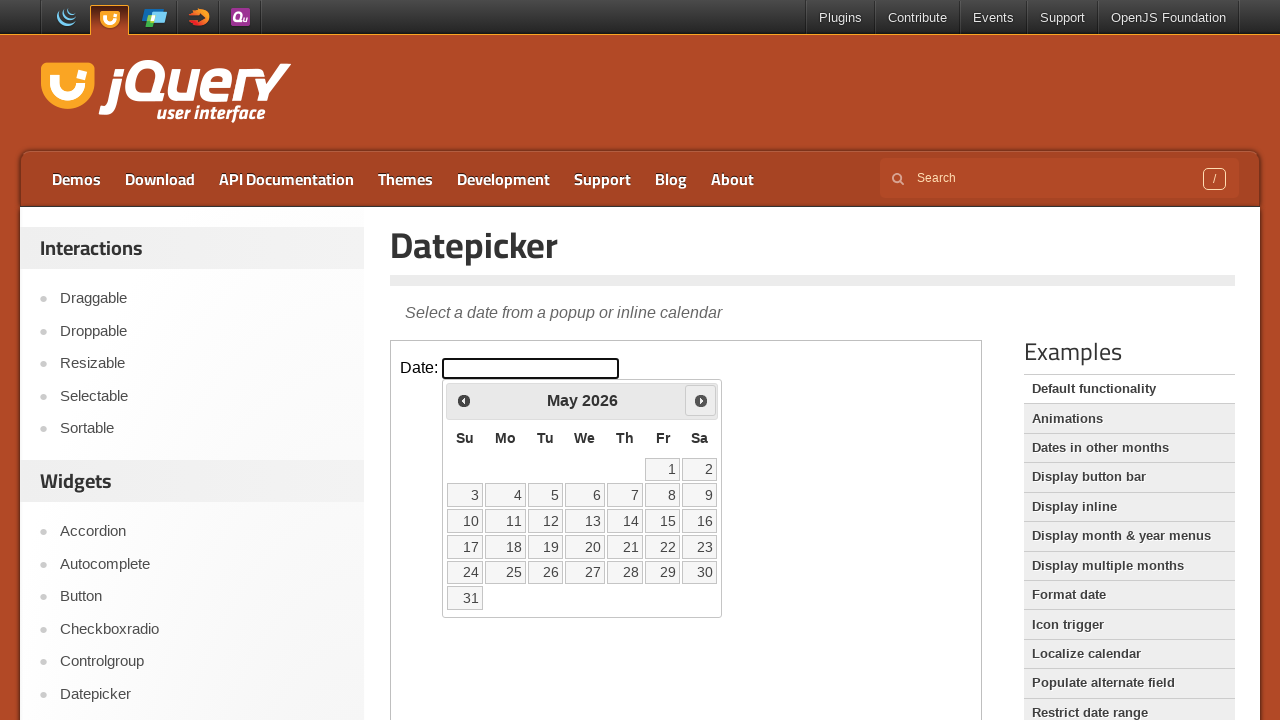

Waited 200ms for calendar to update (iteration 2)
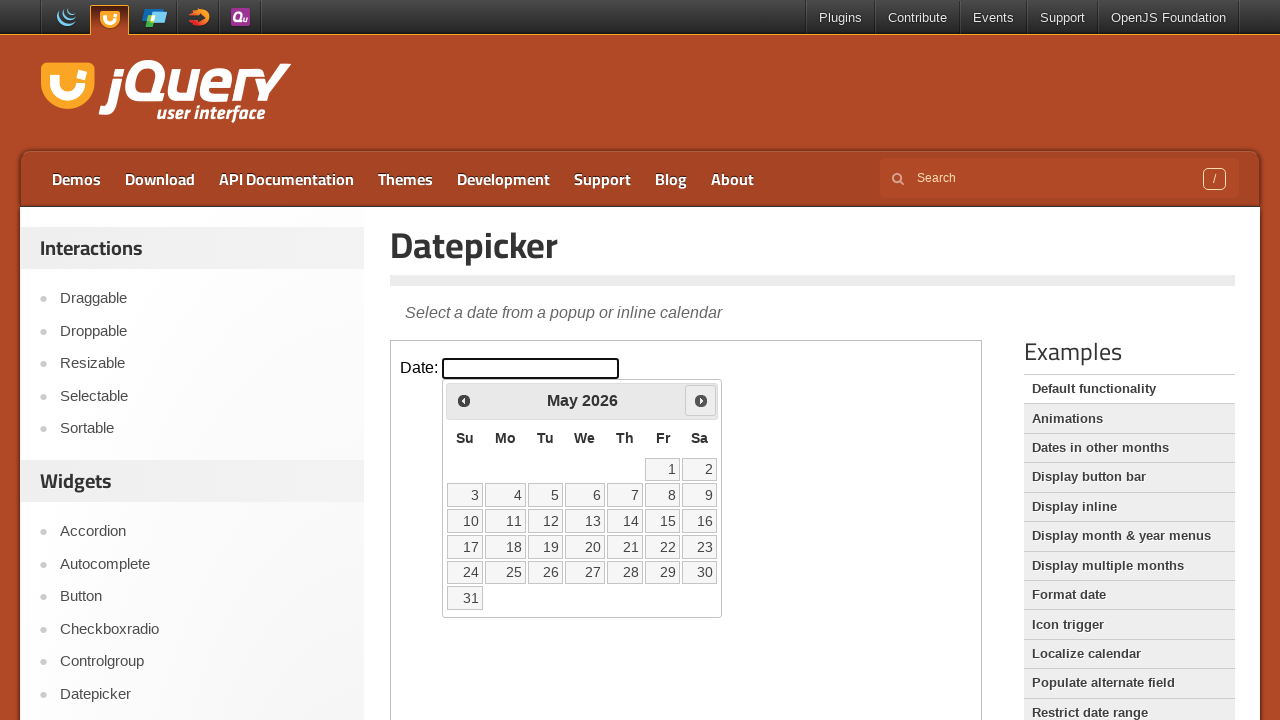

Clicked Next button to navigate forward (iteration 3) at (701, 400) on iframe.demo-frame >> nth=0 >> internal:control=enter-frame >> xpath=//*[text()='
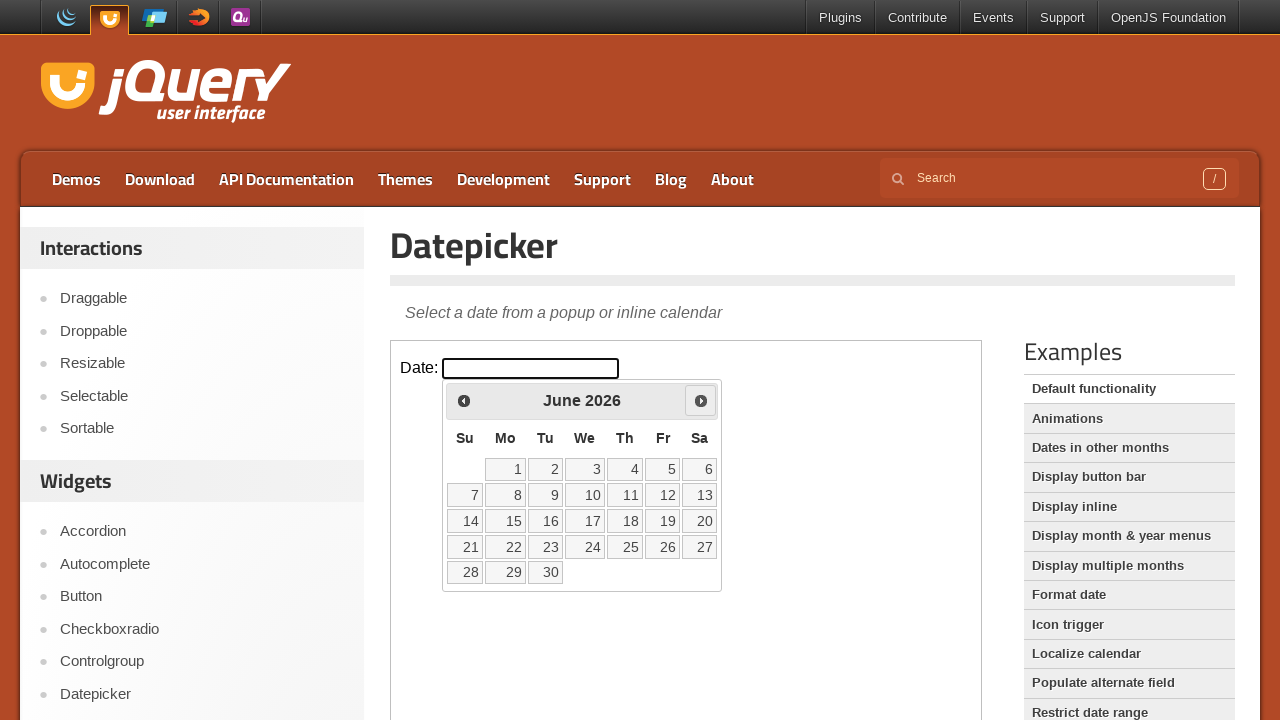

Waited 200ms for calendar to update (iteration 3)
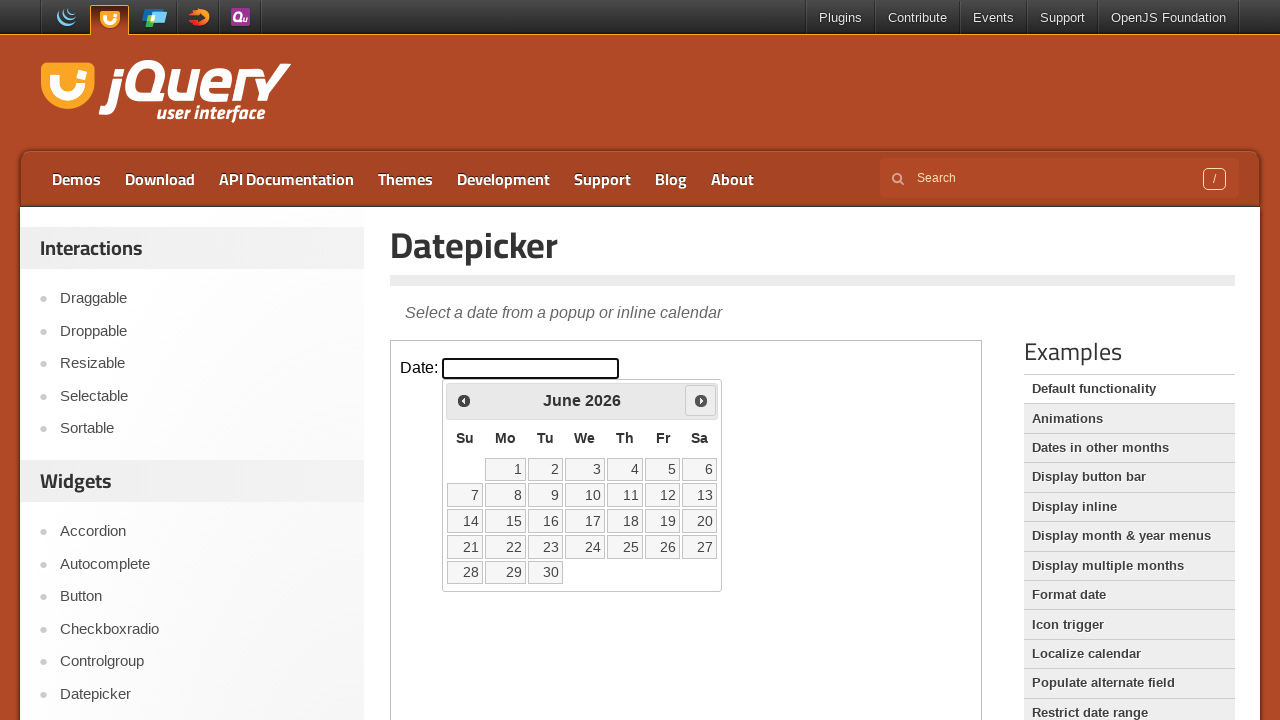

Clicked Next button to navigate forward (iteration 4) at (701, 400) on iframe.demo-frame >> nth=0 >> internal:control=enter-frame >> xpath=//*[text()='
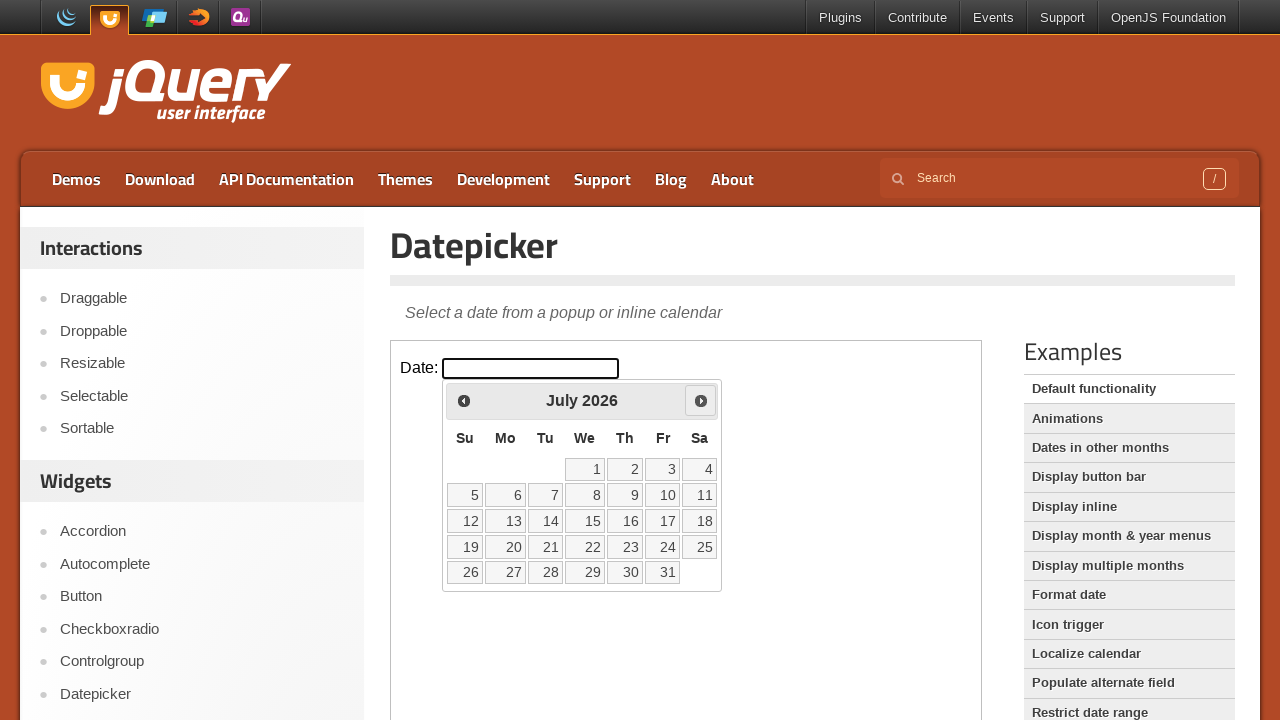

Waited 200ms for calendar to update (iteration 4)
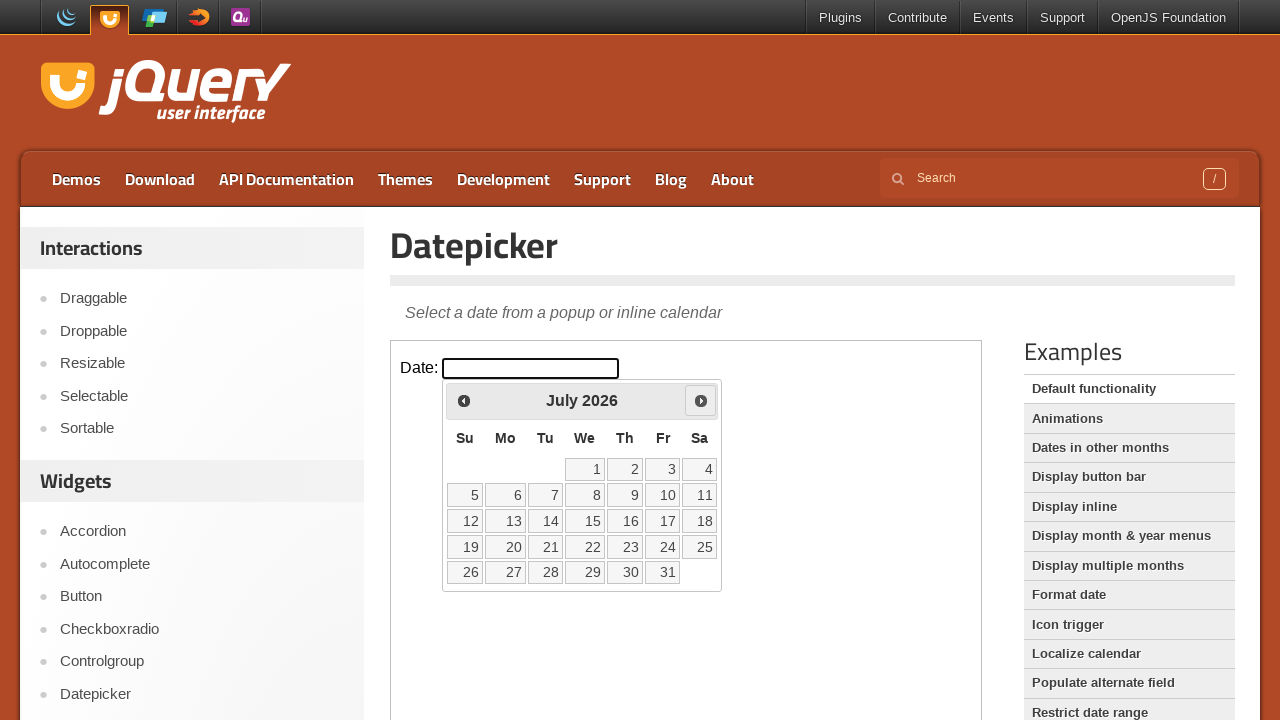

Clicked Next button to navigate forward (iteration 5) at (701, 400) on iframe.demo-frame >> nth=0 >> internal:control=enter-frame >> xpath=//*[text()='
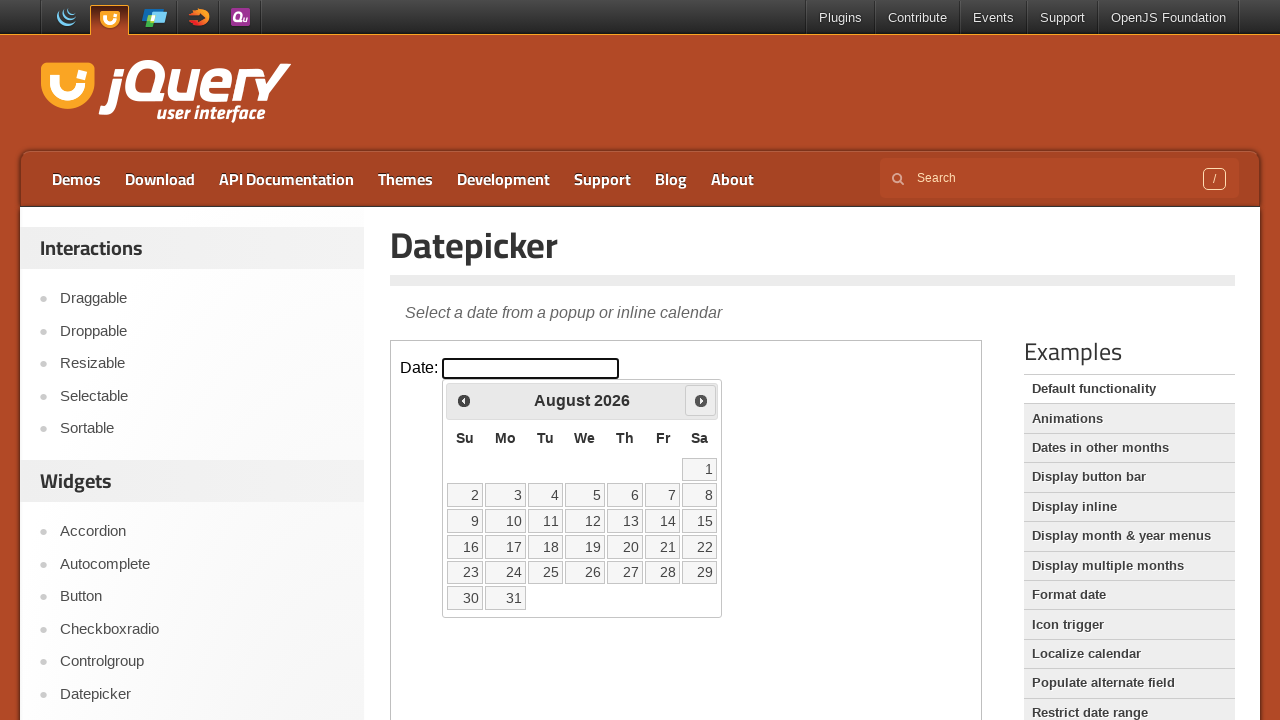

Waited 200ms for calendar to update (iteration 5)
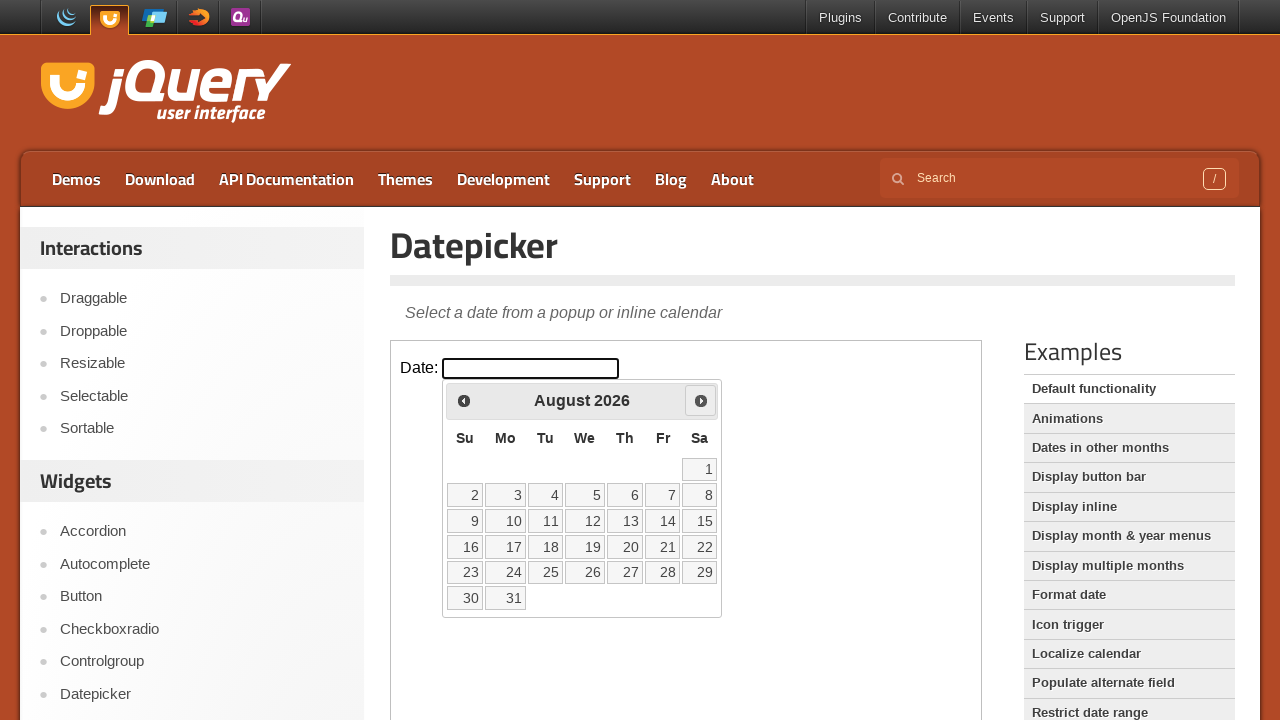

Clicked Next button to navigate forward (iteration 6) at (701, 400) on iframe.demo-frame >> nth=0 >> internal:control=enter-frame >> xpath=//*[text()='
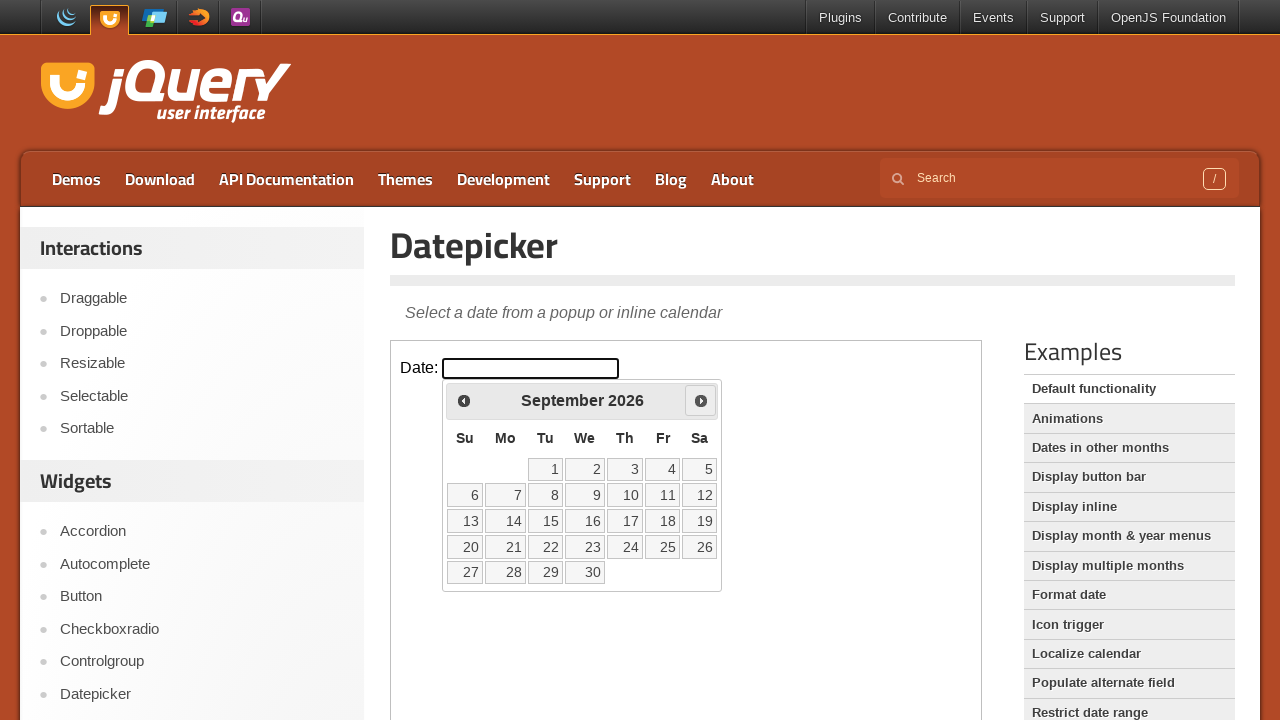

Waited 200ms for calendar to update (iteration 6)
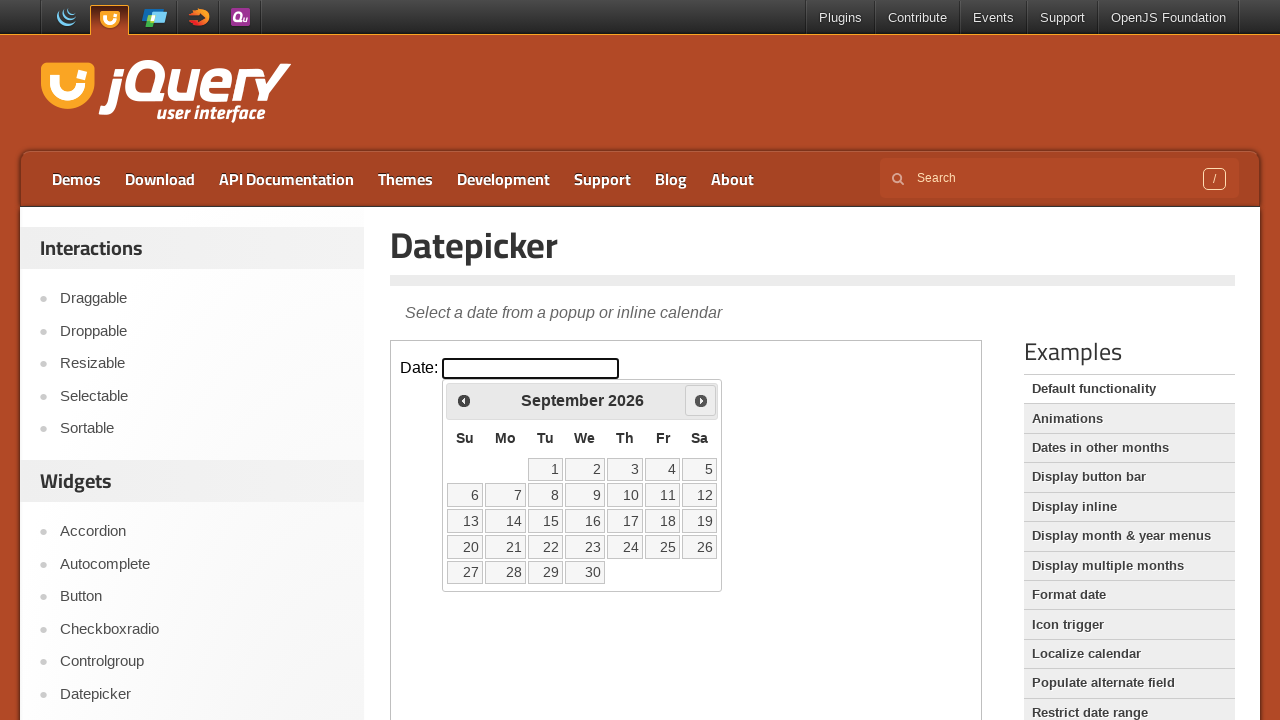

Clicked Next button to navigate forward (iteration 7) at (701, 400) on iframe.demo-frame >> nth=0 >> internal:control=enter-frame >> xpath=//*[text()='
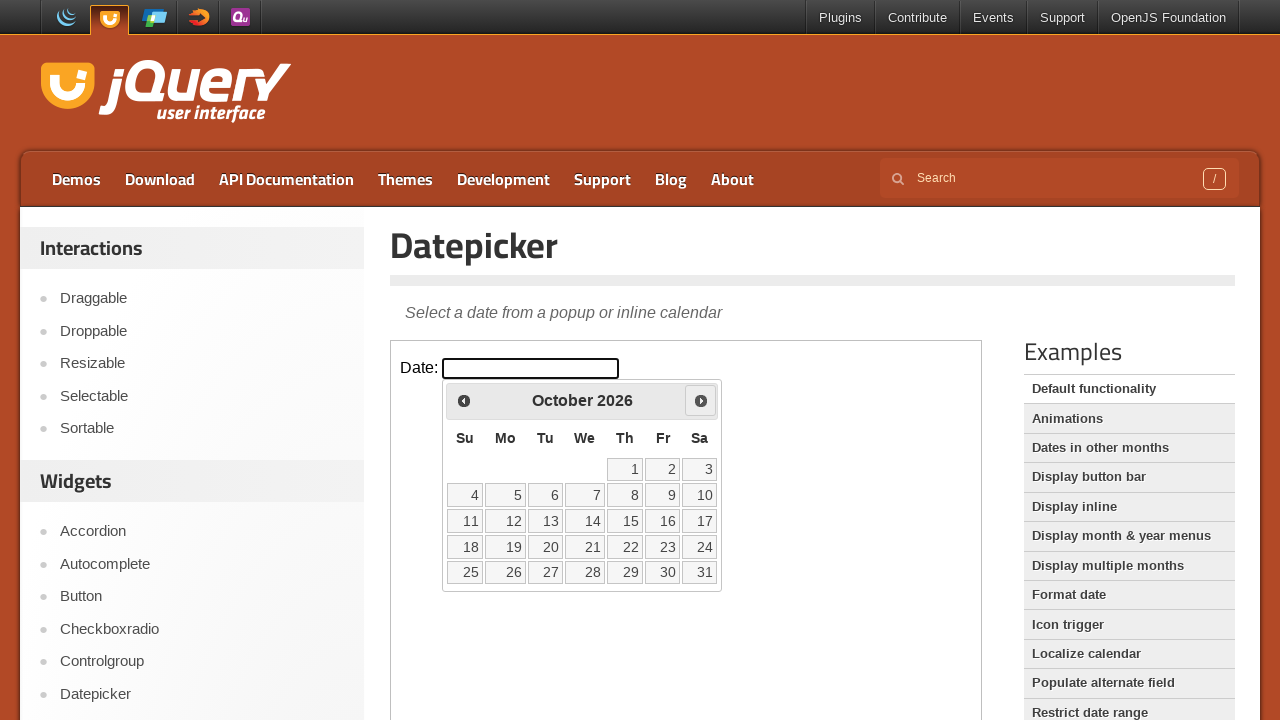

Waited 200ms for calendar to update (iteration 7)
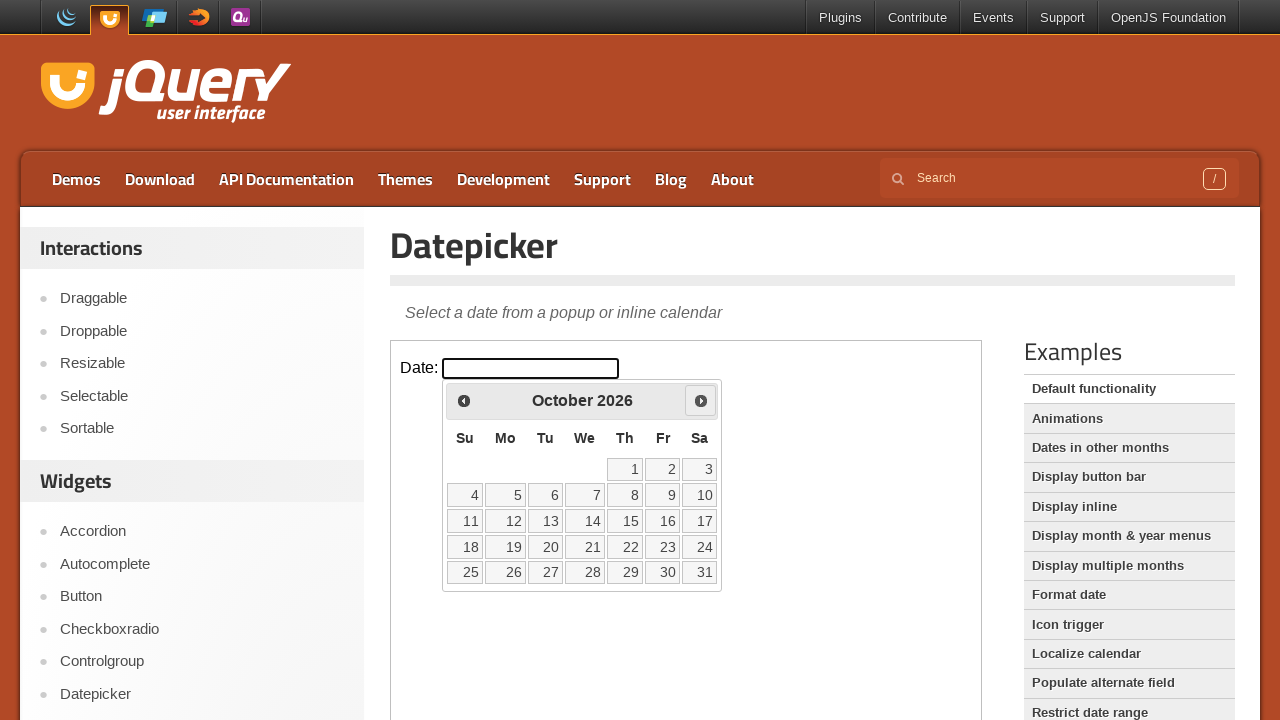

Clicked Next button to navigate forward (iteration 8) at (701, 400) on iframe.demo-frame >> nth=0 >> internal:control=enter-frame >> xpath=//*[text()='
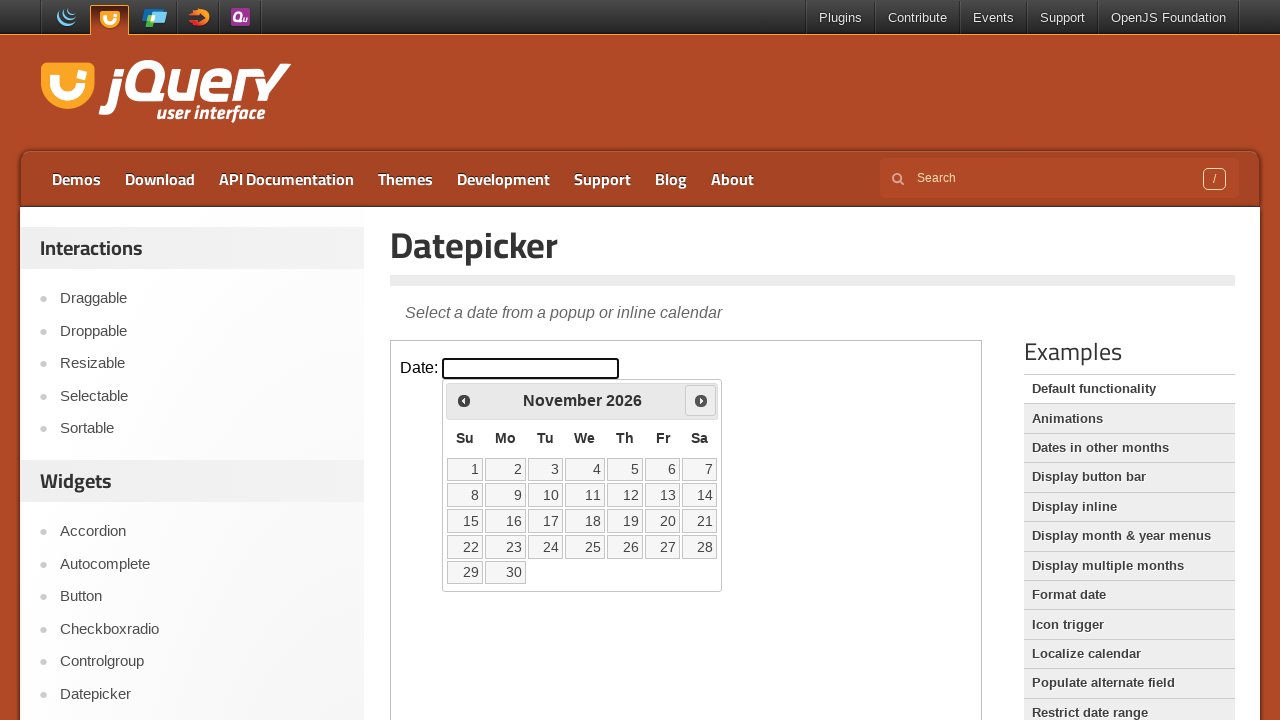

Waited 200ms for calendar to update (iteration 8)
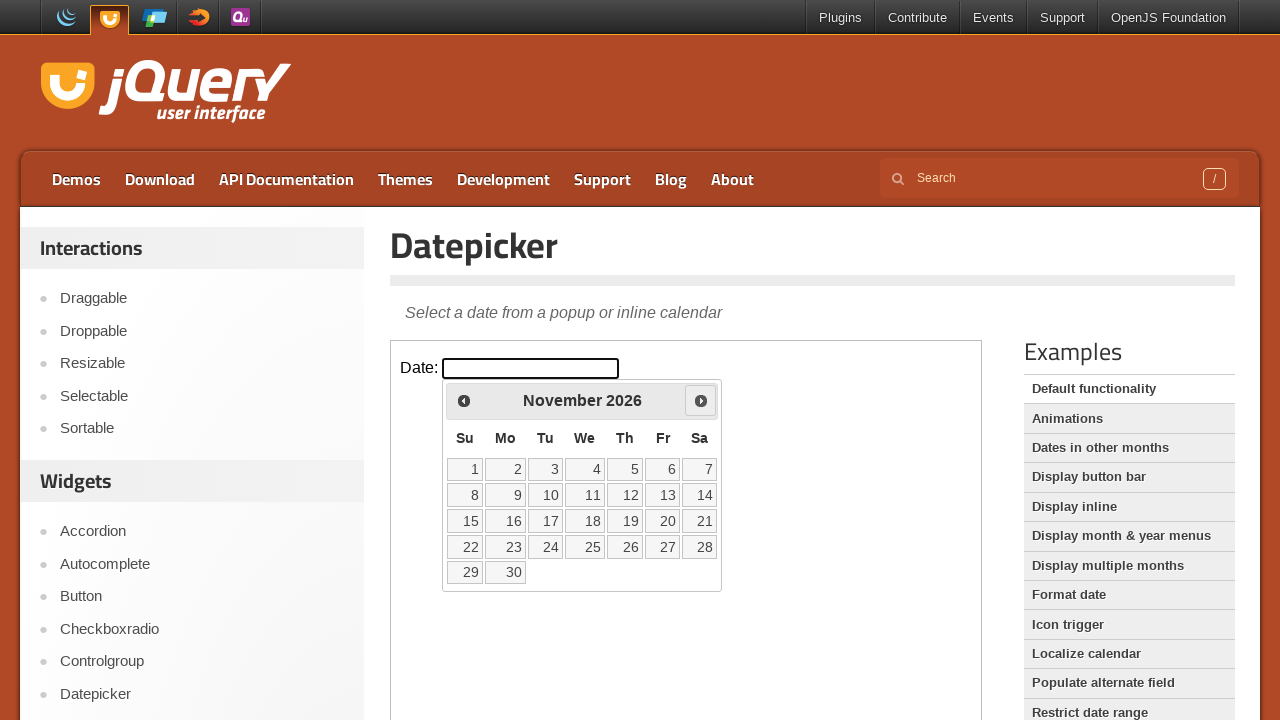

Clicked Next button to navigate forward (iteration 9) at (701, 400) on iframe.demo-frame >> nth=0 >> internal:control=enter-frame >> xpath=//*[text()='
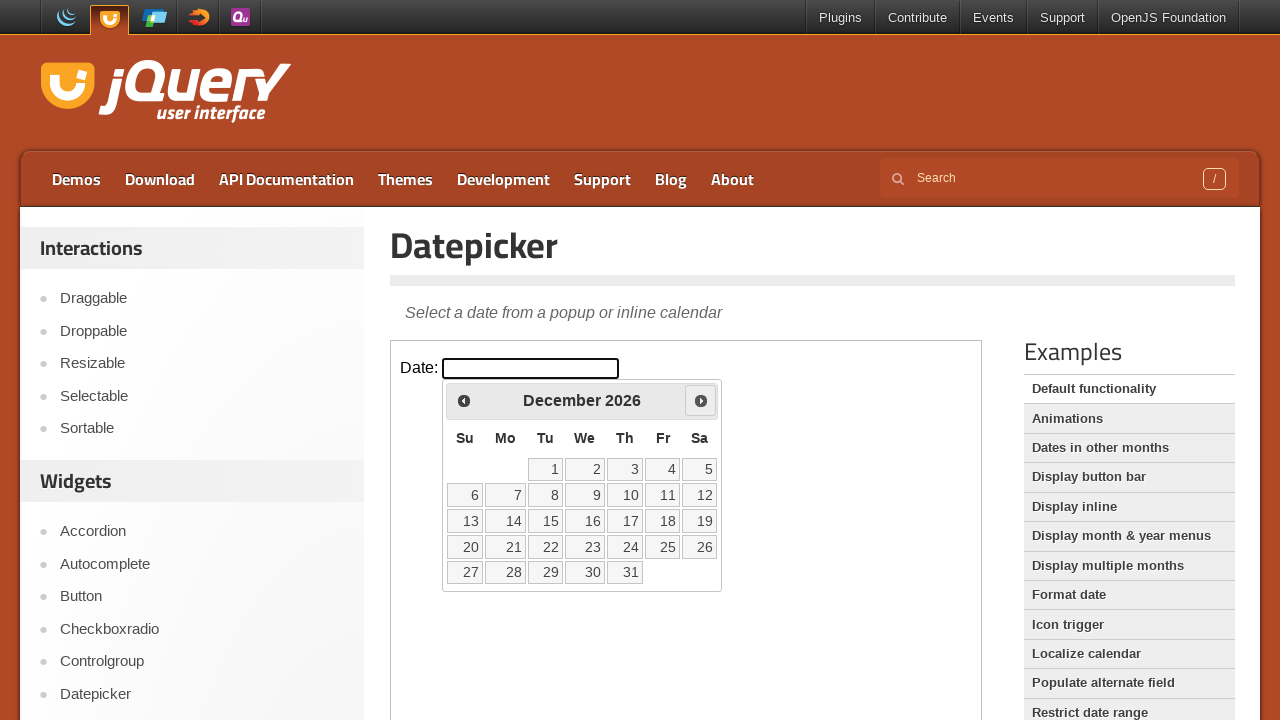

Waited 200ms for calendar to update (iteration 9)
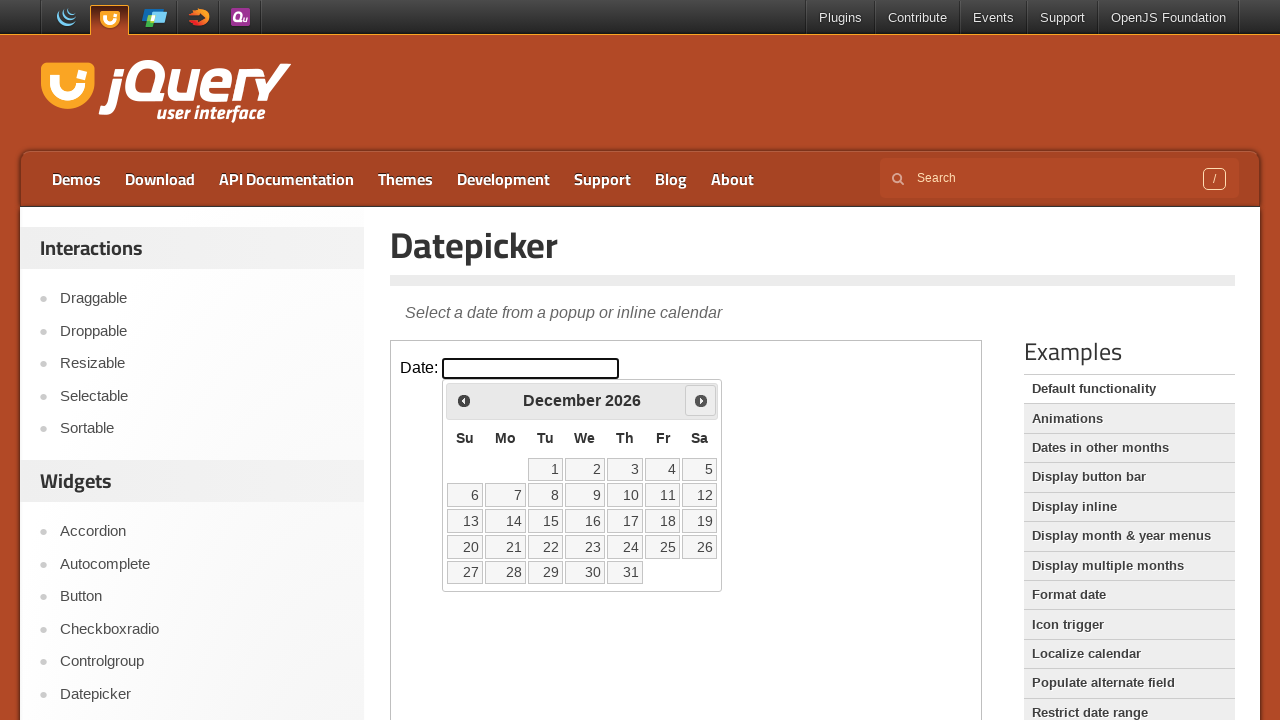

Clicked Next button to navigate forward (iteration 10) at (701, 400) on iframe.demo-frame >> nth=0 >> internal:control=enter-frame >> xpath=//*[text()='
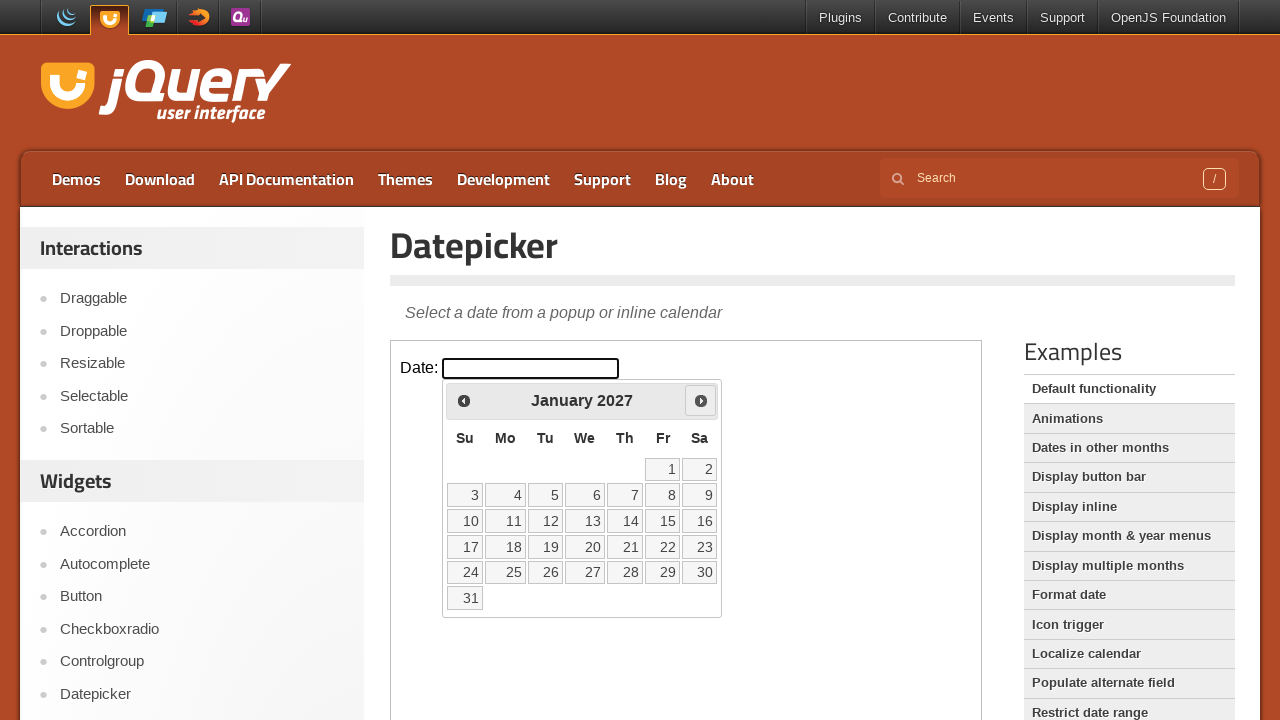

Waited 200ms for calendar to update (iteration 10)
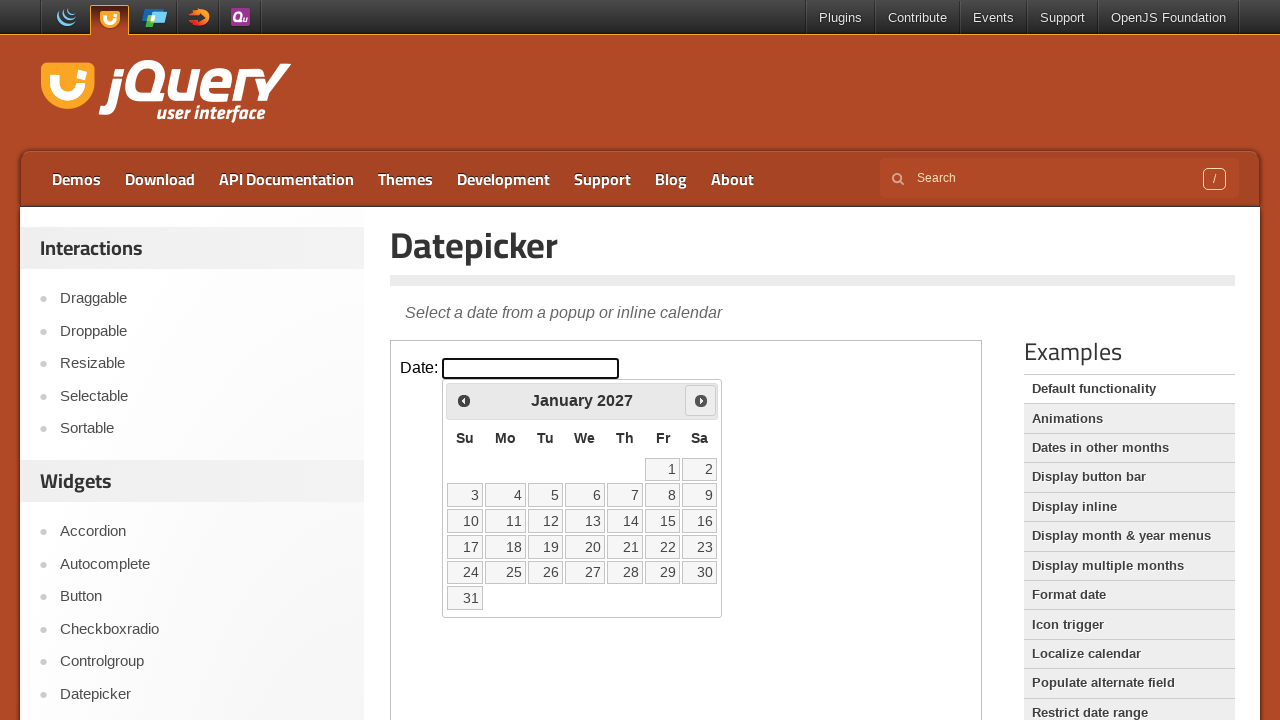

Clicked Next button to navigate forward (iteration 11) at (701, 400) on iframe.demo-frame >> nth=0 >> internal:control=enter-frame >> xpath=//*[text()='
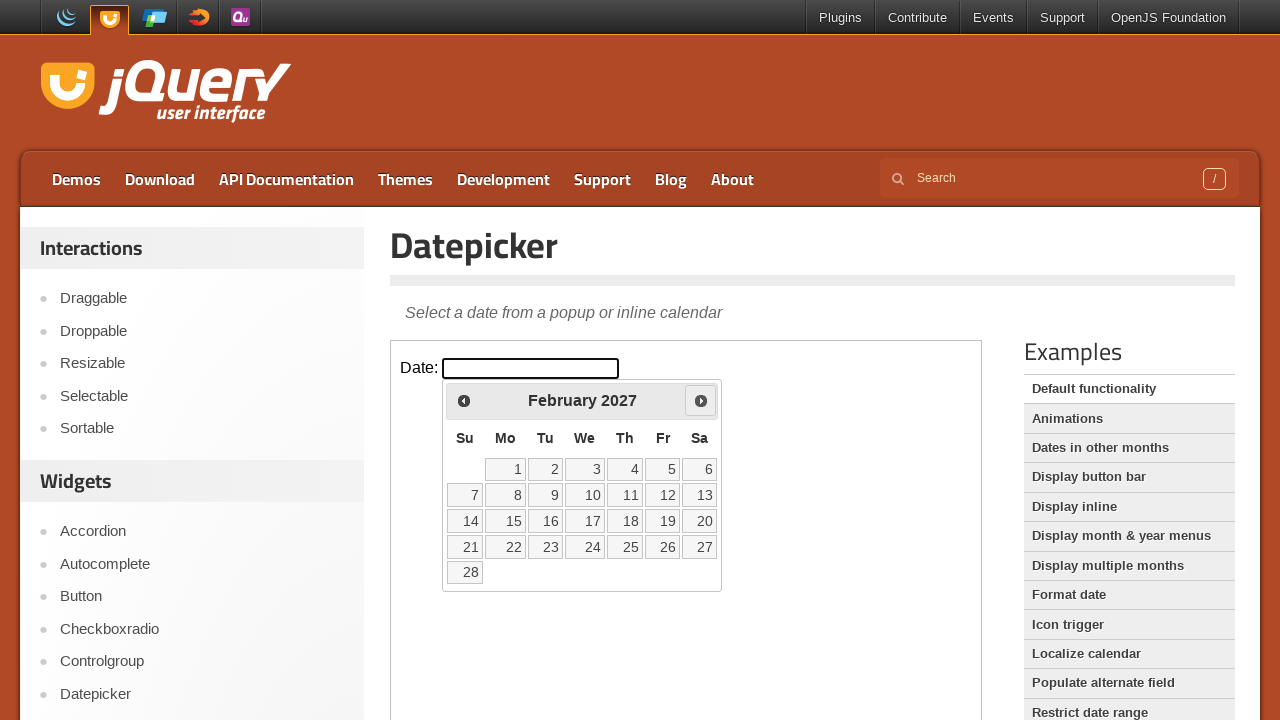

Waited 200ms for calendar to update (iteration 11)
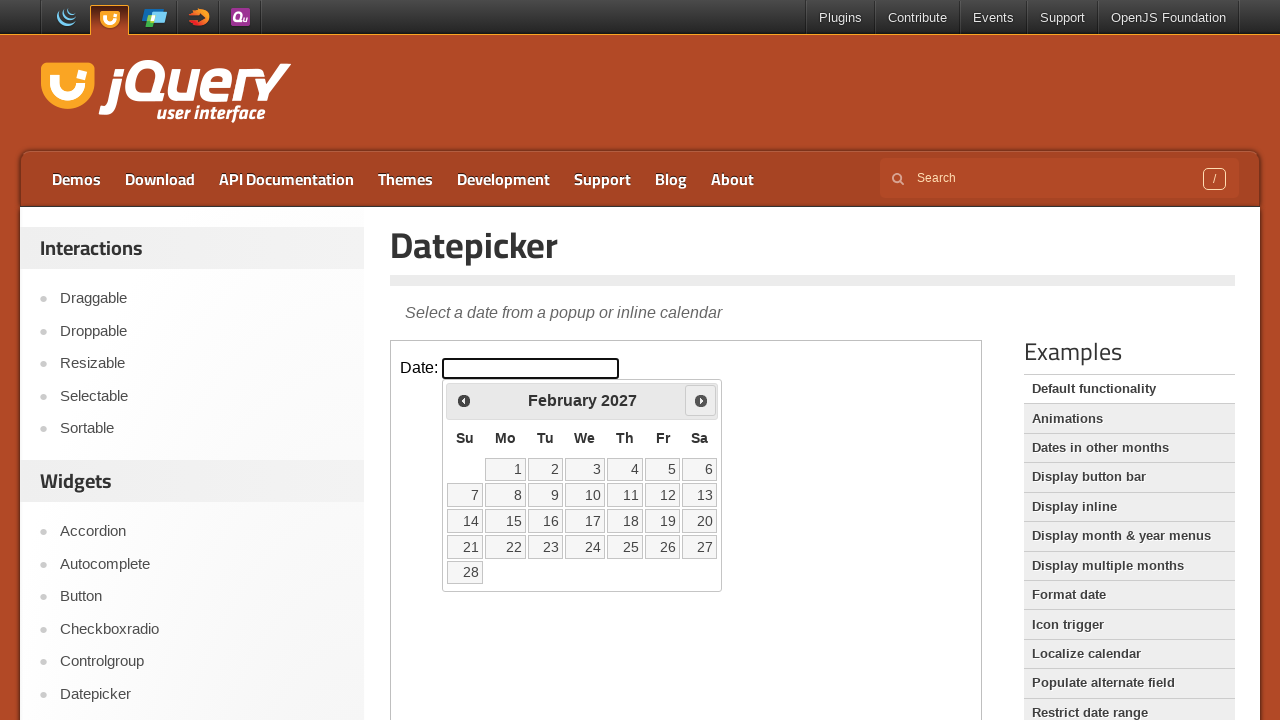

Clicked Next button to navigate forward (iteration 12) at (701, 400) on iframe.demo-frame >> nth=0 >> internal:control=enter-frame >> xpath=//*[text()='
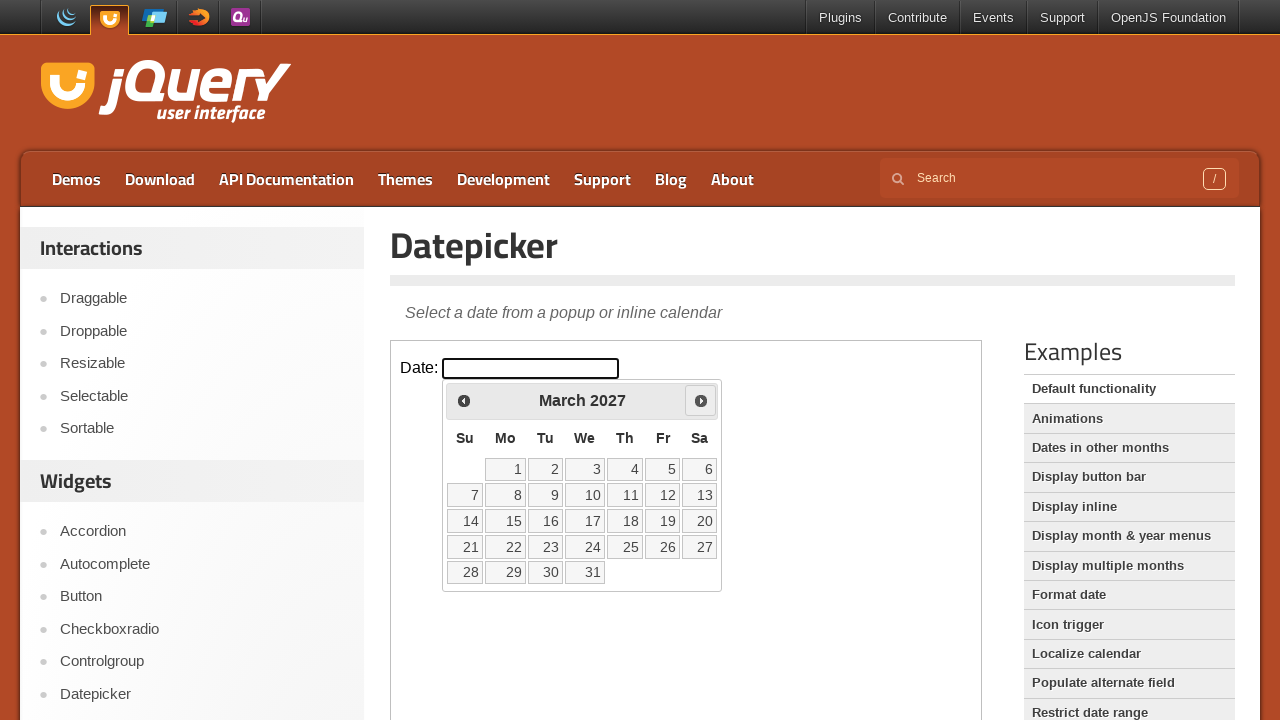

Waited 200ms for calendar to update (iteration 12)
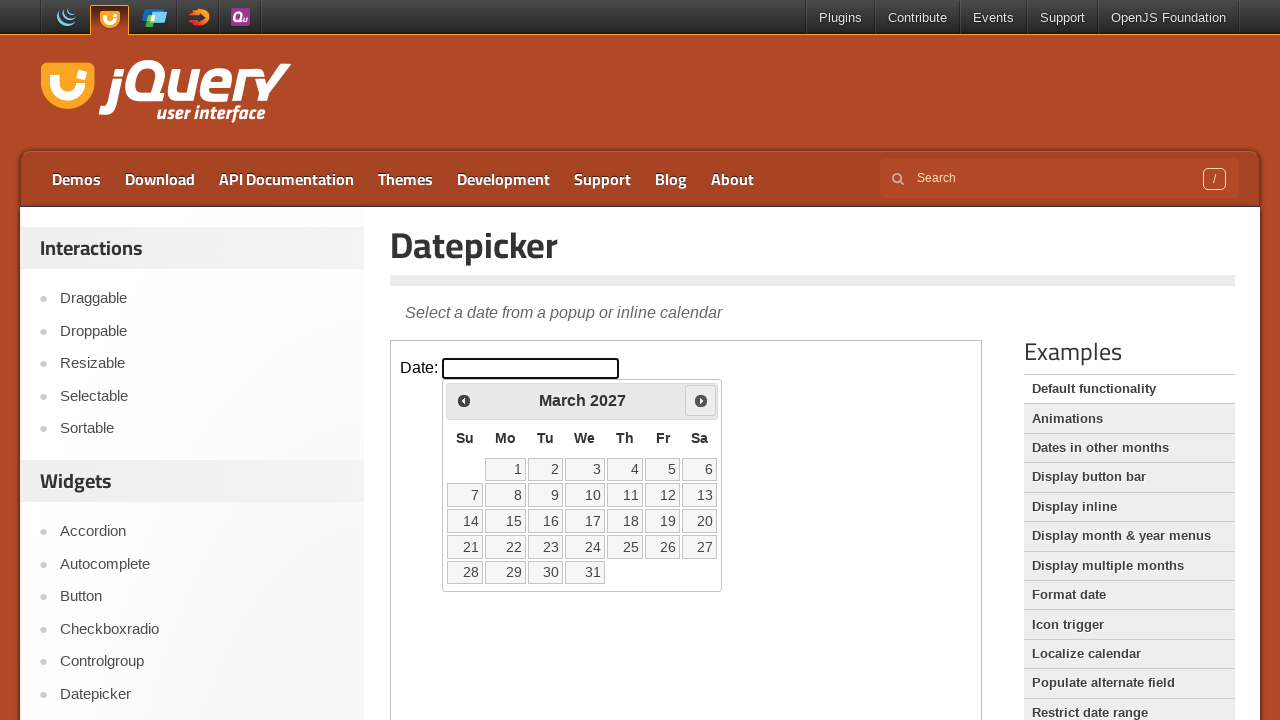

Clicked Next button to navigate forward (iteration 13) at (701, 400) on iframe.demo-frame >> nth=0 >> internal:control=enter-frame >> xpath=//*[text()='
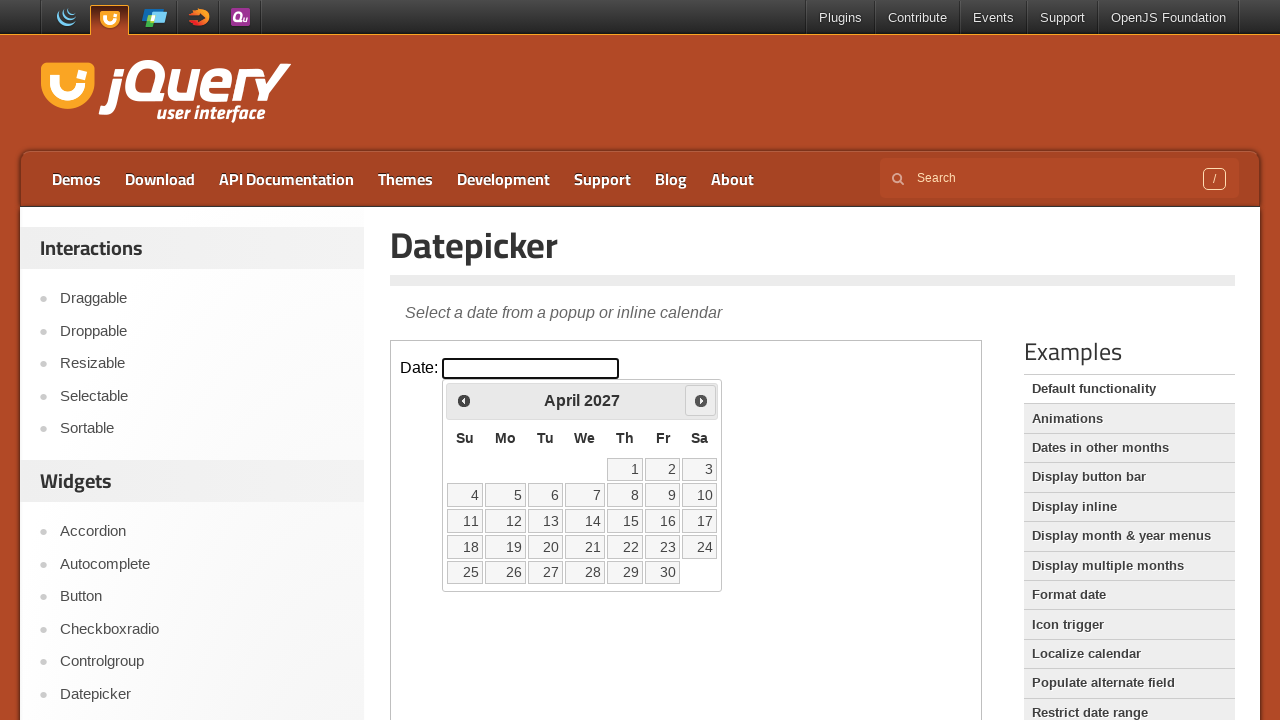

Waited 200ms for calendar to update (iteration 13)
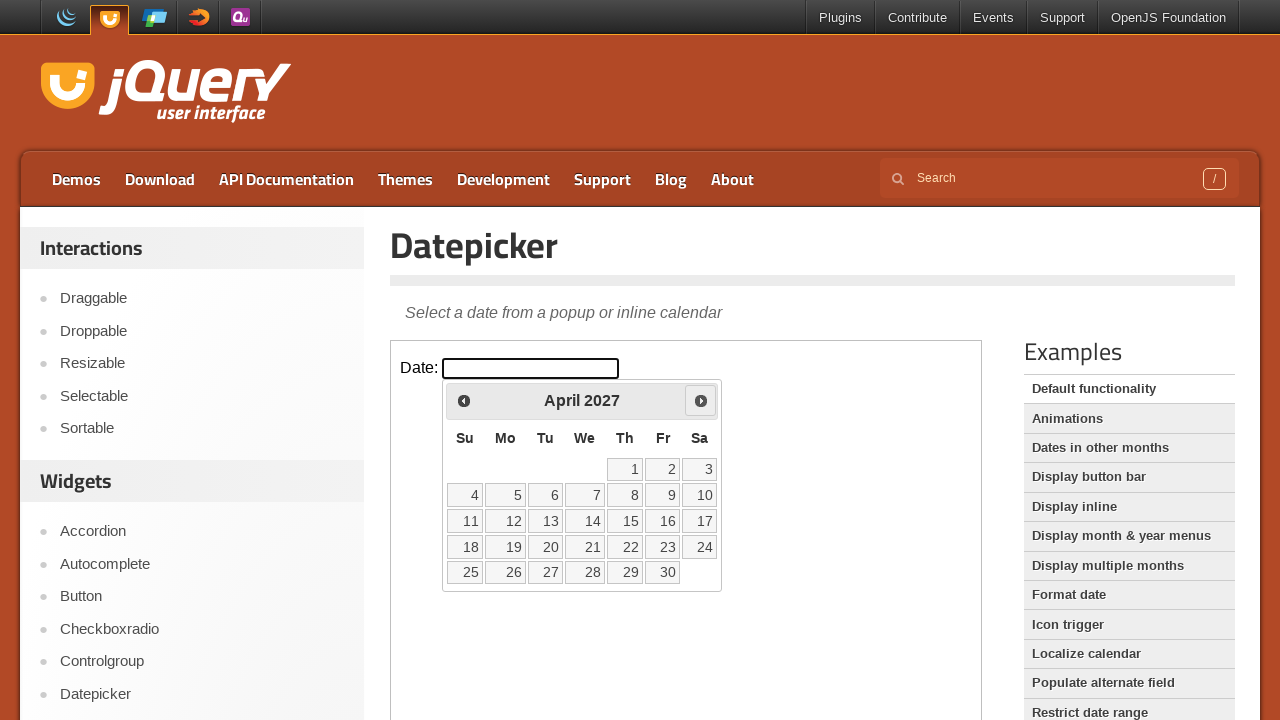

Clicked Next button to navigate forward (iteration 14) at (701, 400) on iframe.demo-frame >> nth=0 >> internal:control=enter-frame >> xpath=//*[text()='
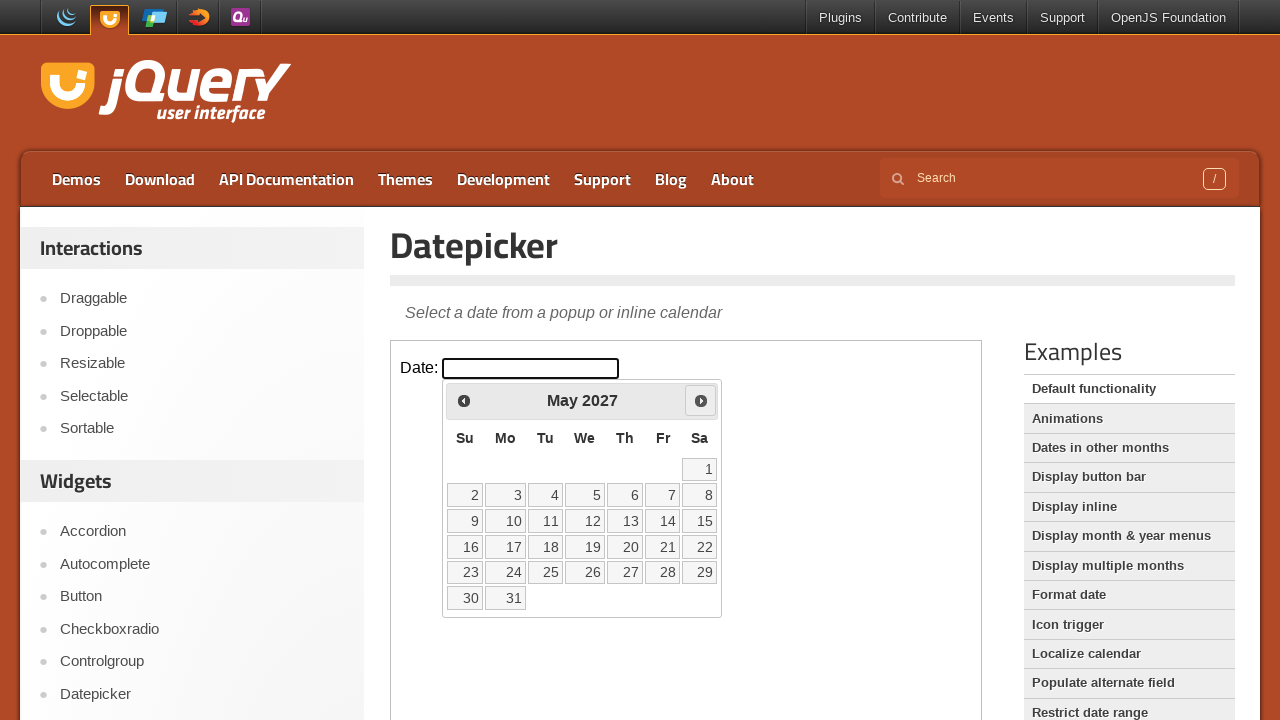

Waited 200ms for calendar to update (iteration 14)
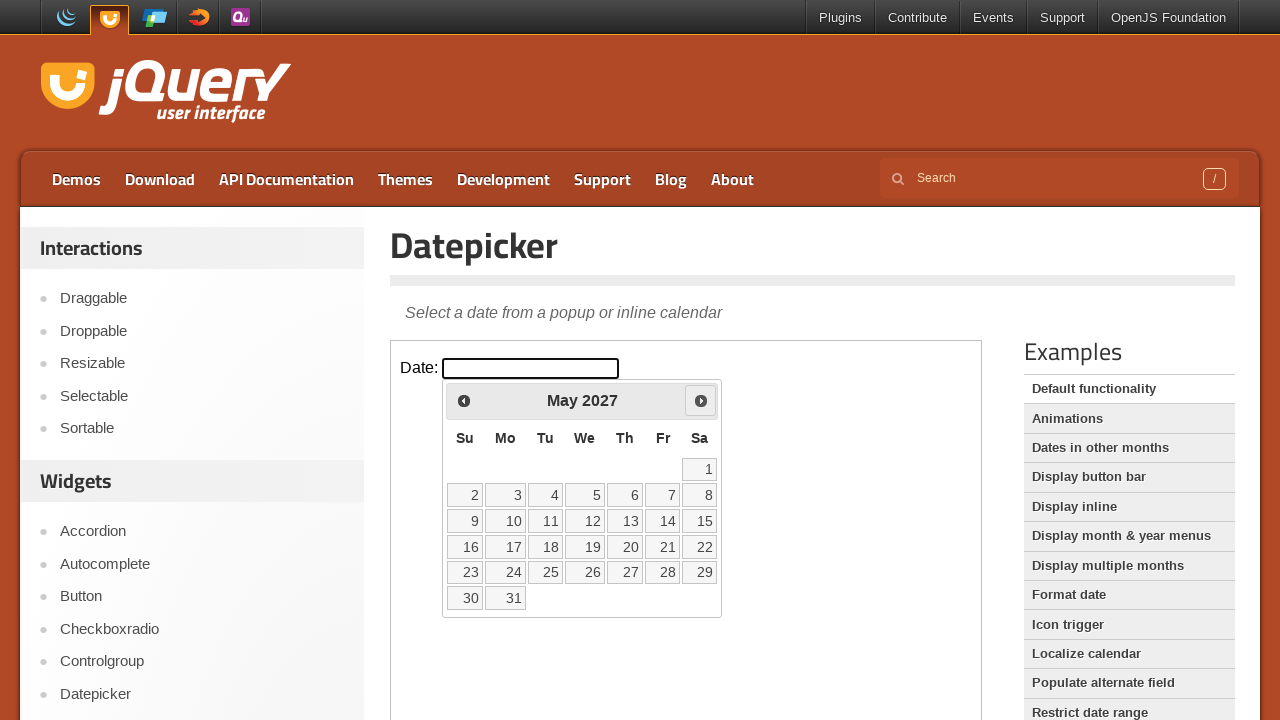

Clicked Next button to navigate forward (iteration 15) at (701, 400) on iframe.demo-frame >> nth=0 >> internal:control=enter-frame >> xpath=//*[text()='
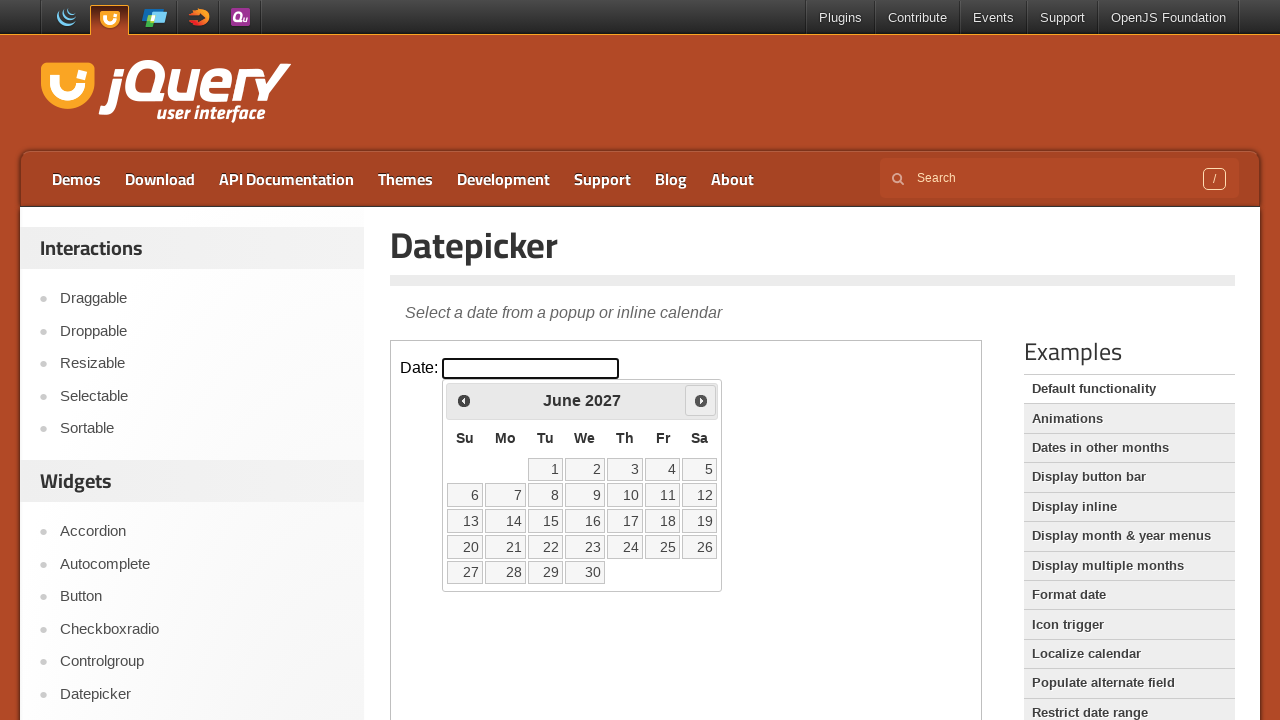

Waited 200ms for calendar to update (iteration 15)
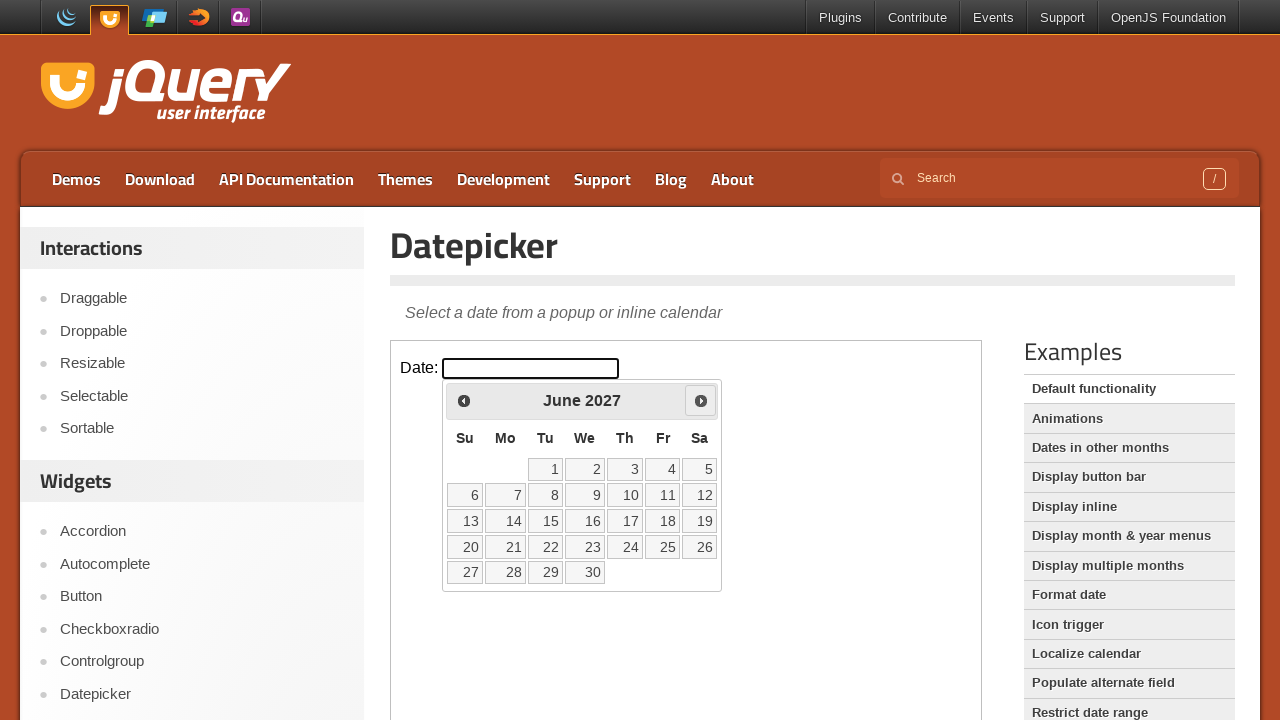

Clicked Next button to navigate forward (iteration 16) at (701, 400) on iframe.demo-frame >> nth=0 >> internal:control=enter-frame >> xpath=//*[text()='
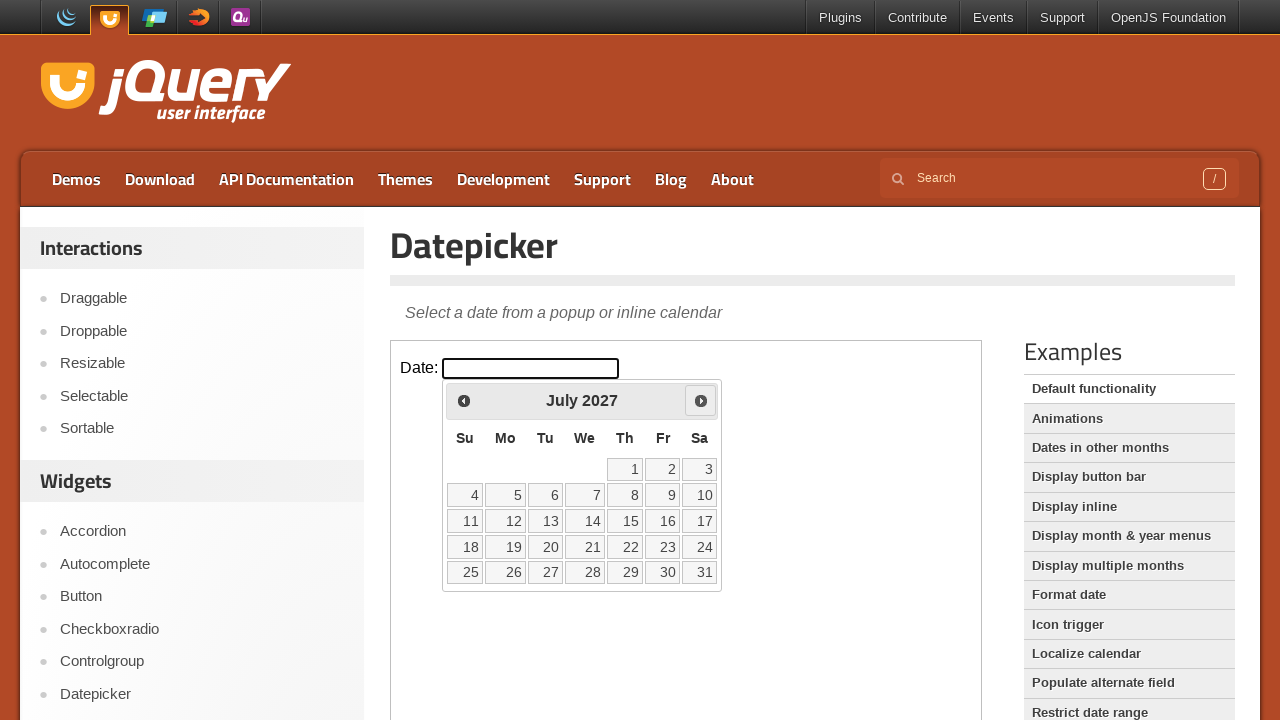

Waited 200ms for calendar to update (iteration 16)
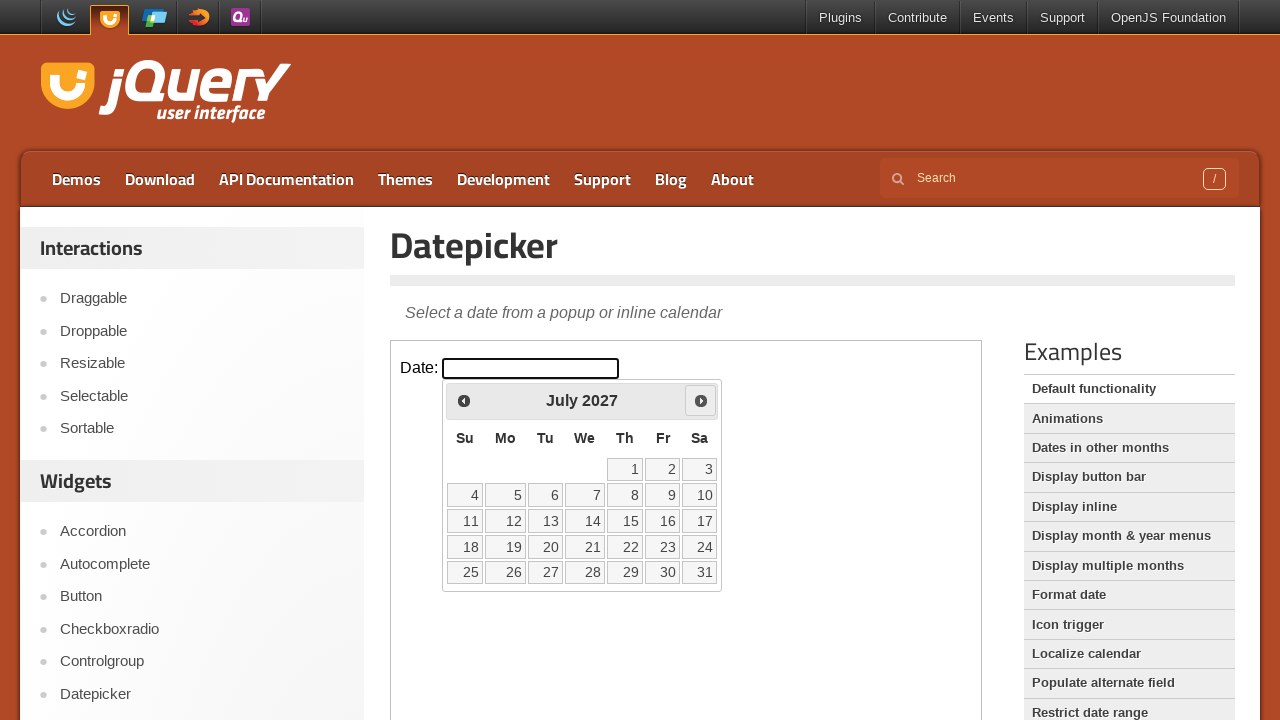

Clicked Next button to navigate forward (iteration 17) at (701, 400) on iframe.demo-frame >> nth=0 >> internal:control=enter-frame >> xpath=//*[text()='
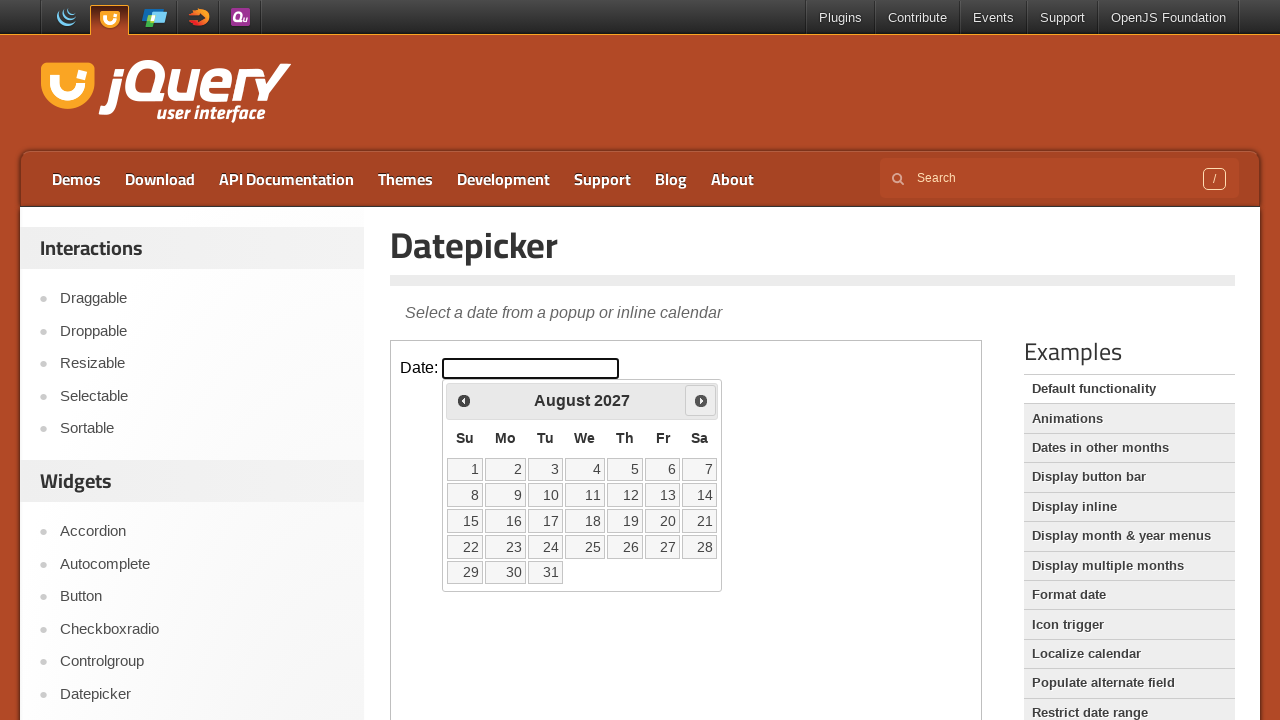

Waited 200ms for calendar to update (iteration 17)
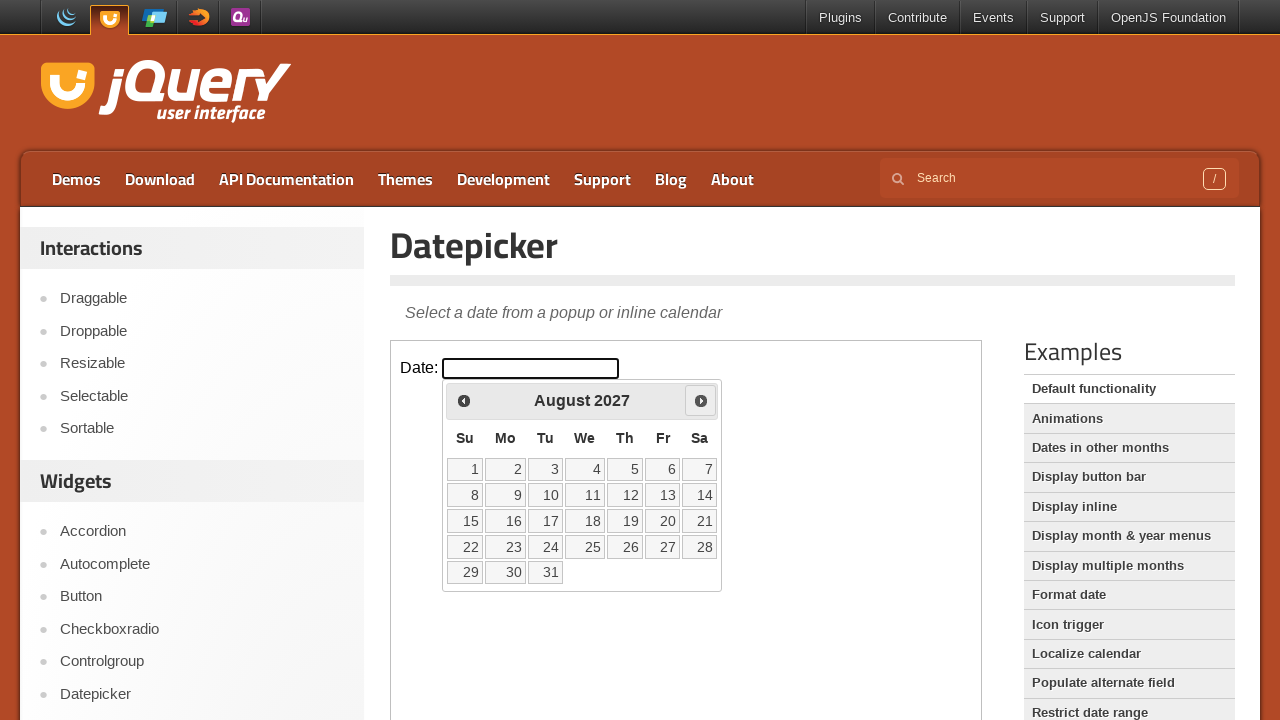

Clicked Next button to navigate forward (iteration 18) at (701, 400) on iframe.demo-frame >> nth=0 >> internal:control=enter-frame >> xpath=//*[text()='
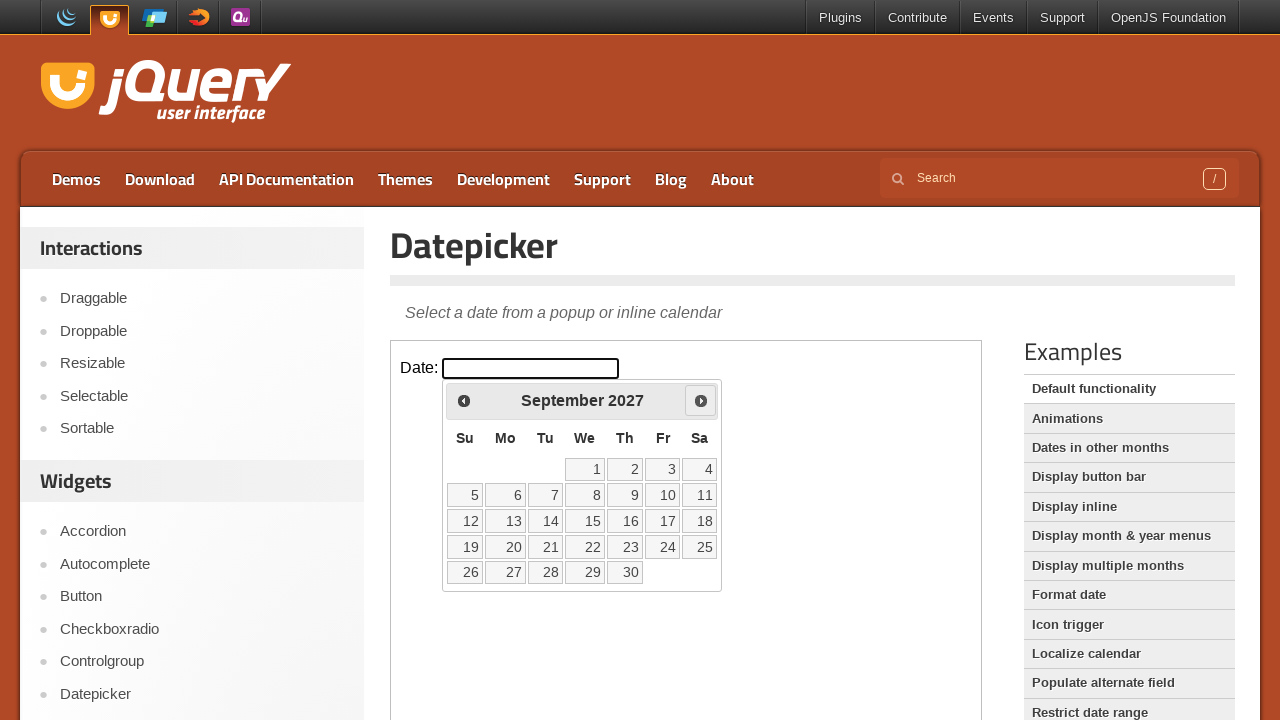

Waited 200ms for calendar to update (iteration 18)
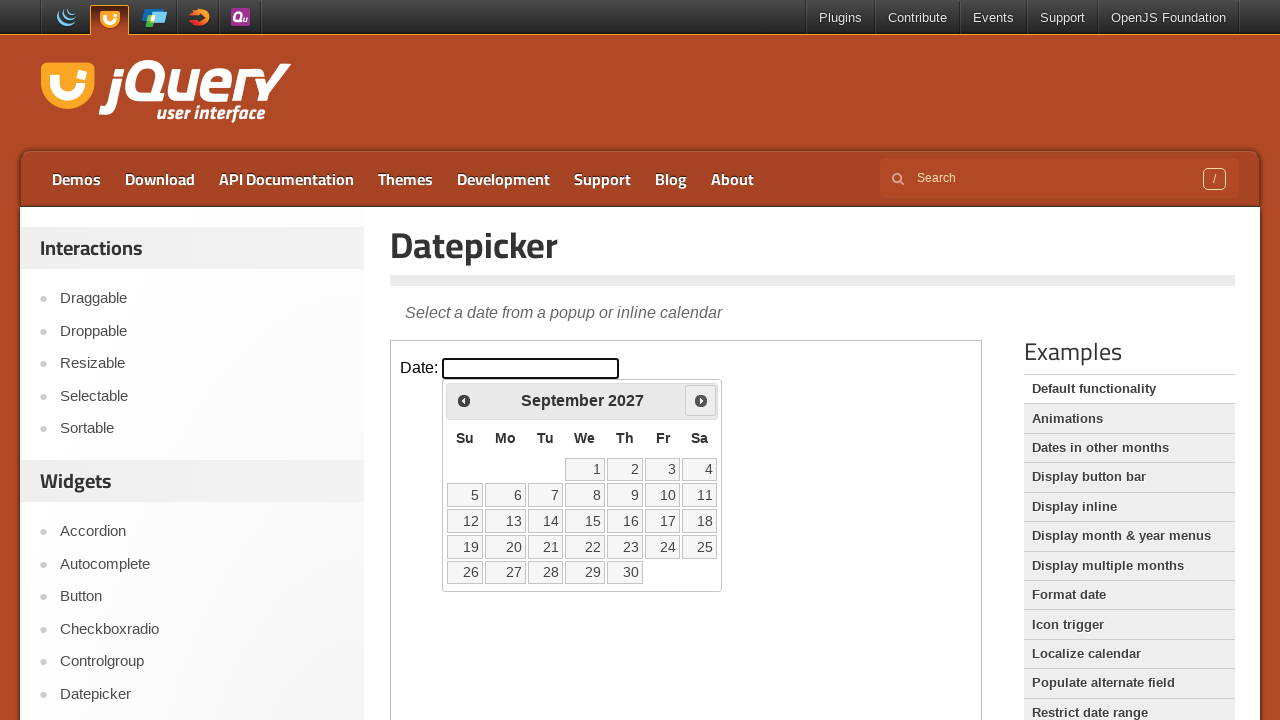

Clicked Next button to navigate forward (iteration 19) at (701, 400) on iframe.demo-frame >> nth=0 >> internal:control=enter-frame >> xpath=//*[text()='
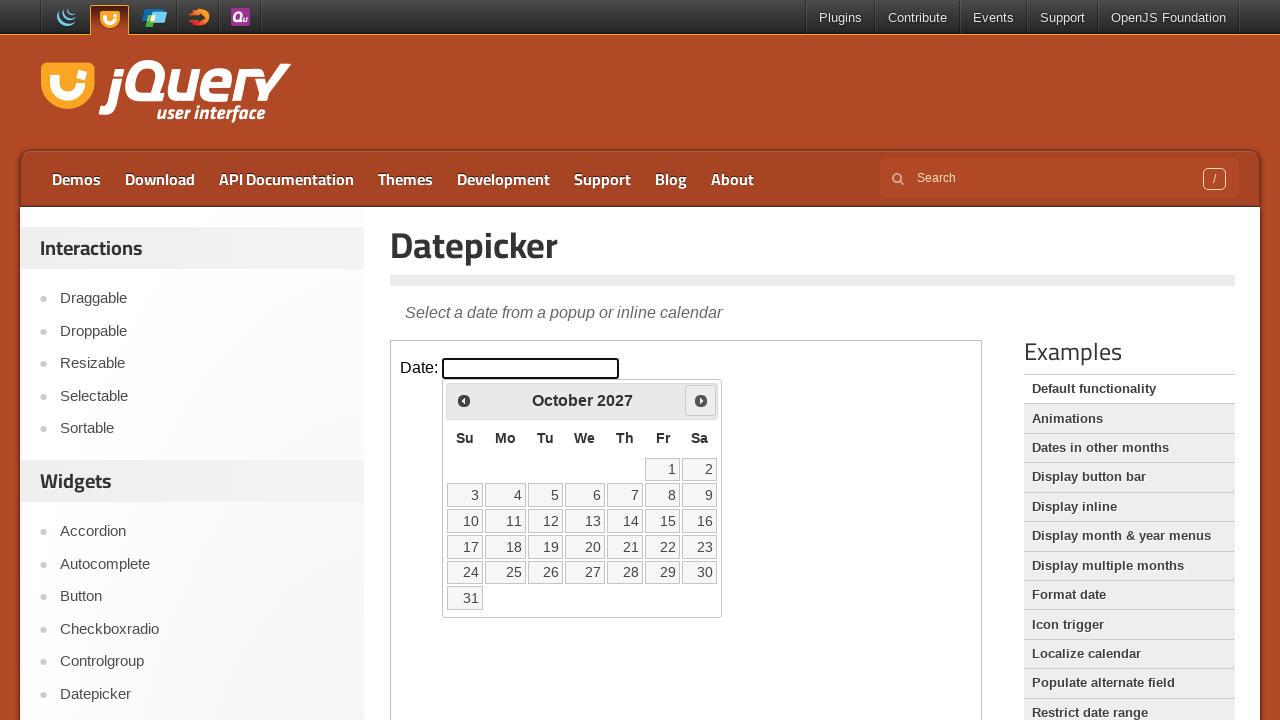

Waited 200ms for calendar to update (iteration 19)
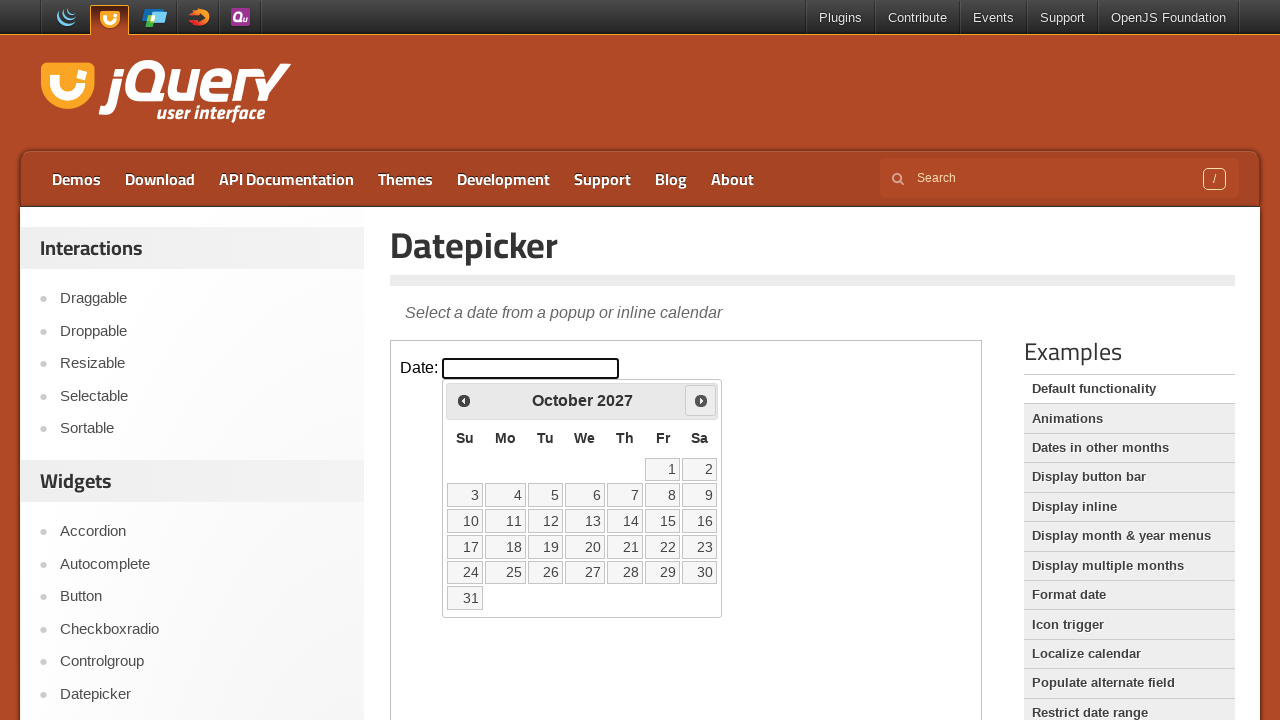

Clicked Next button to navigate forward (iteration 20) at (701, 400) on iframe.demo-frame >> nth=0 >> internal:control=enter-frame >> xpath=//*[text()='
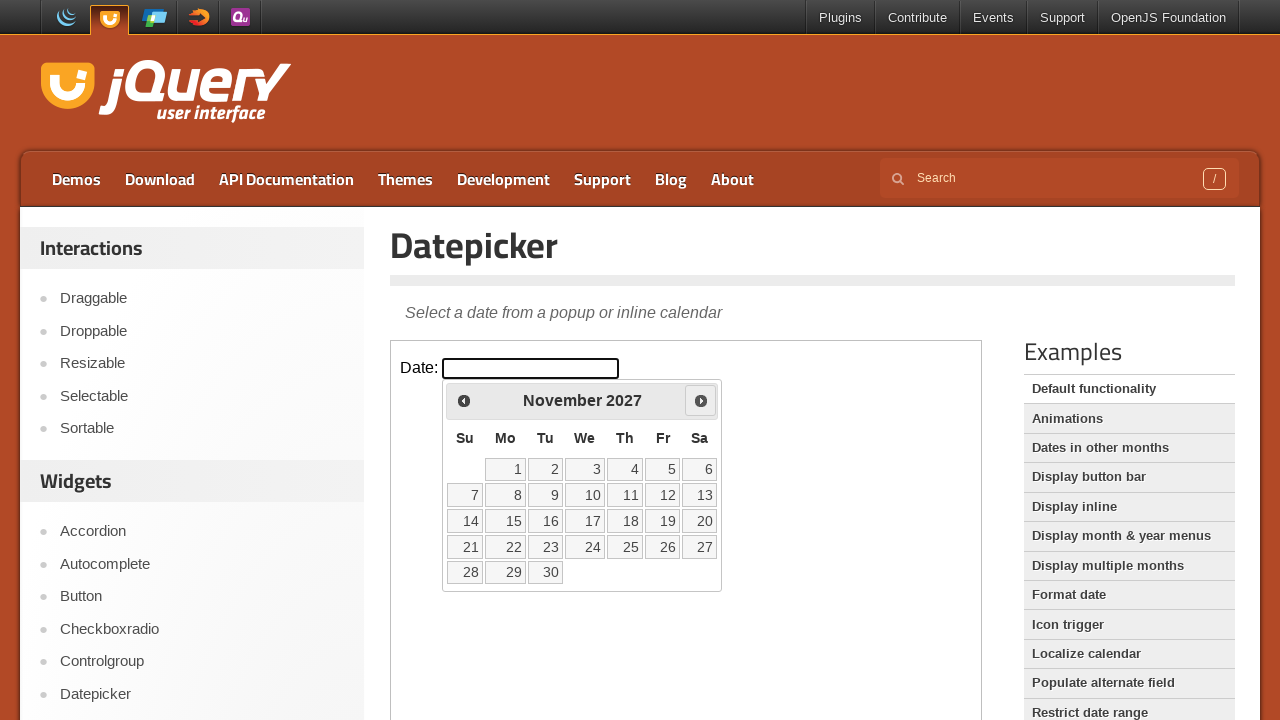

Waited 200ms for calendar to update (iteration 20)
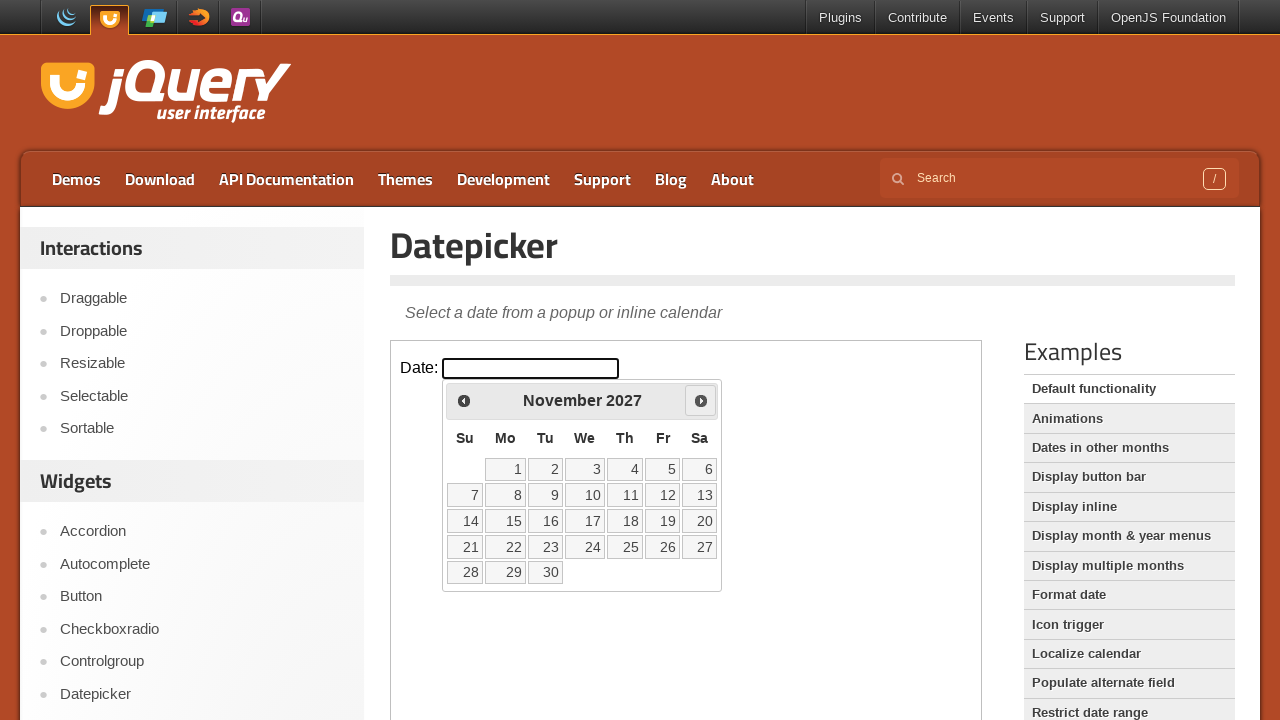

Clicked Next button to navigate forward (iteration 21) at (701, 400) on iframe.demo-frame >> nth=0 >> internal:control=enter-frame >> xpath=//*[text()='
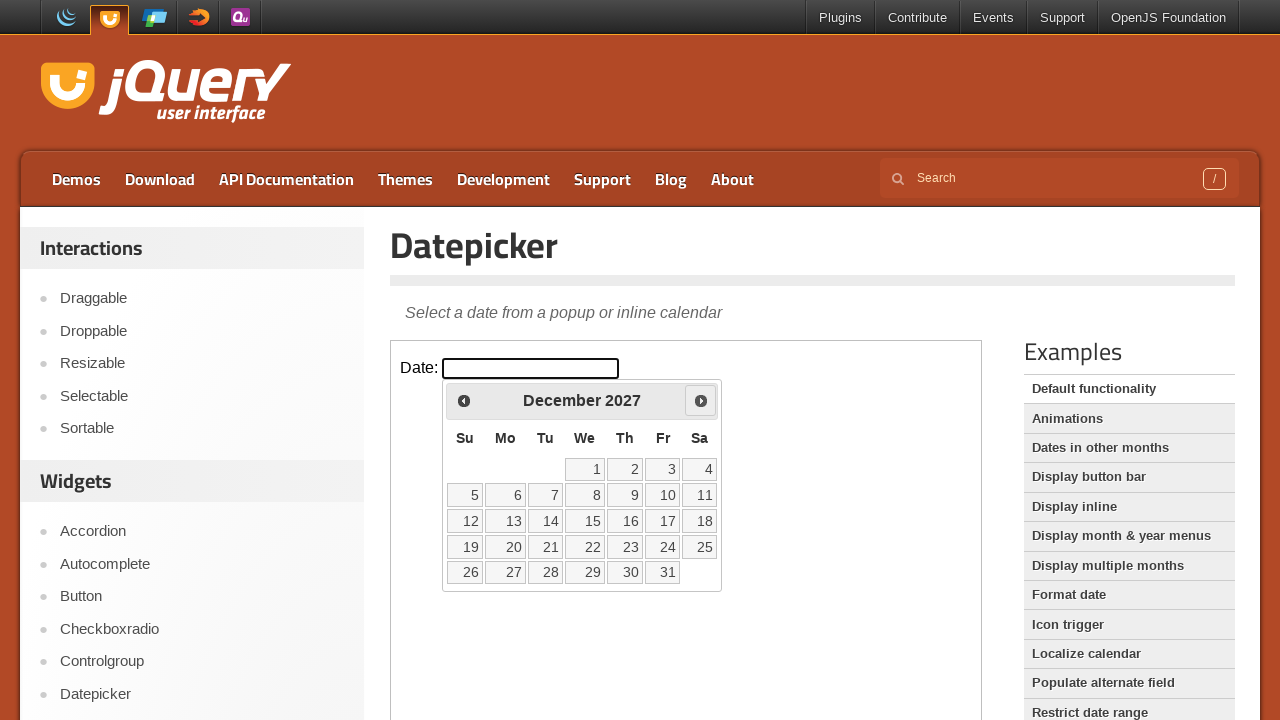

Waited 200ms for calendar to update (iteration 21)
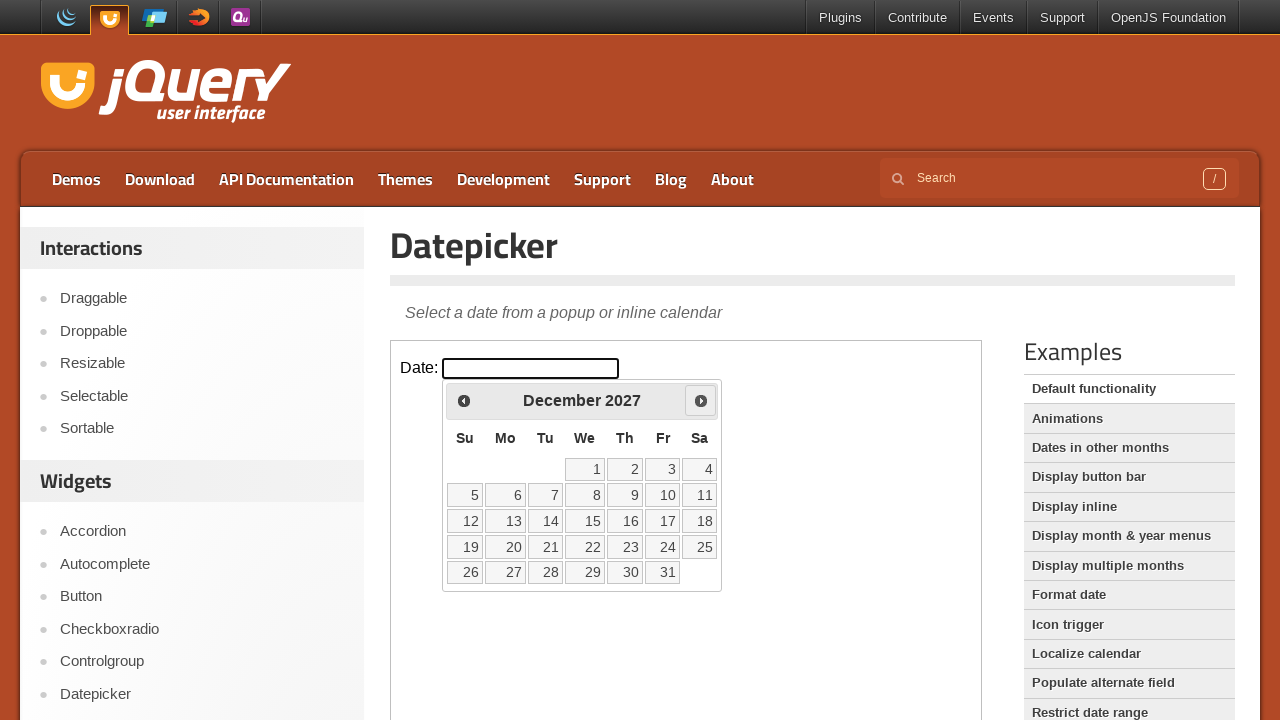

Clicked Next button to navigate forward (iteration 22) at (701, 400) on iframe.demo-frame >> nth=0 >> internal:control=enter-frame >> xpath=//*[text()='
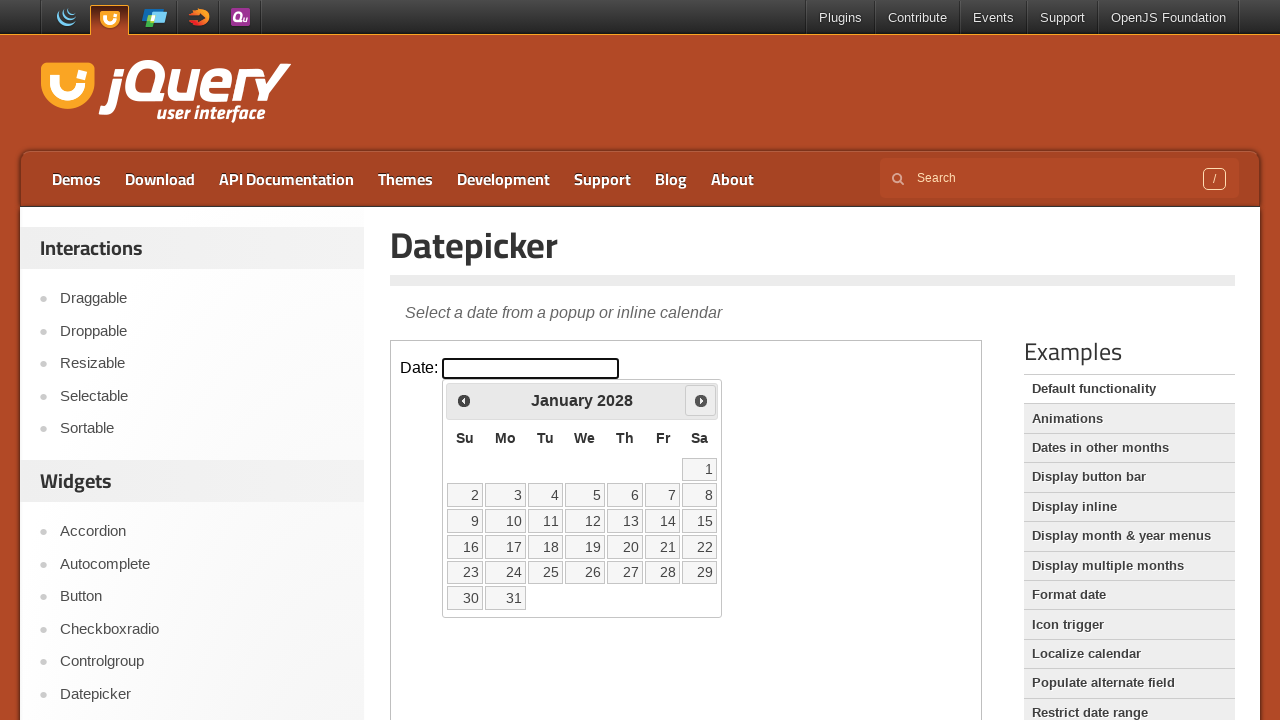

Waited 200ms for calendar to update (iteration 22)
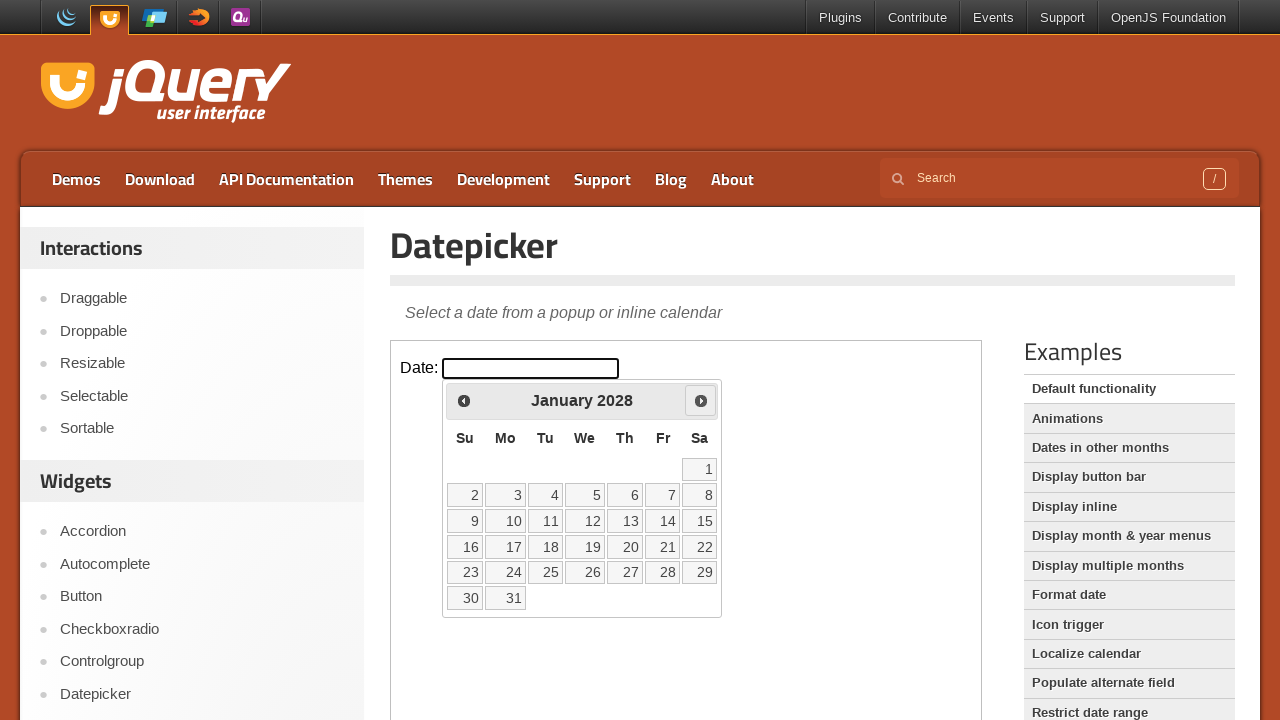

Clicked Next button to navigate forward (iteration 23) at (701, 400) on iframe.demo-frame >> nth=0 >> internal:control=enter-frame >> xpath=//*[text()='
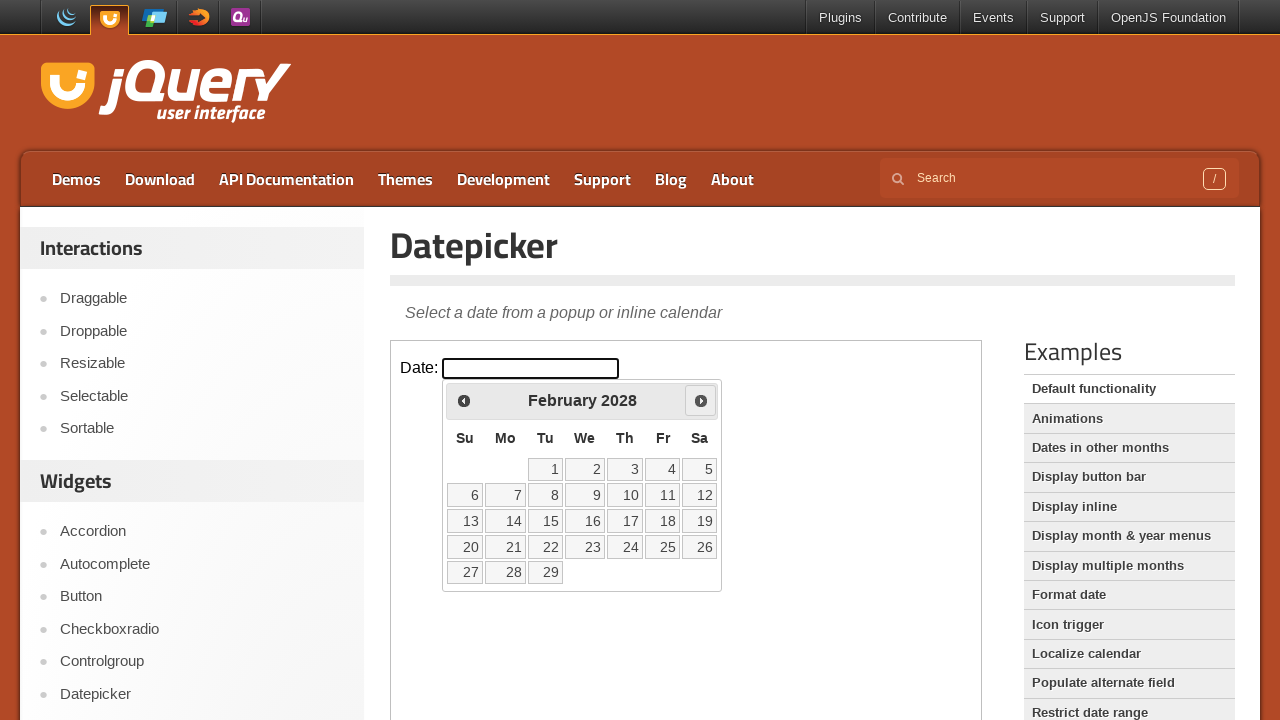

Waited 200ms for calendar to update (iteration 23)
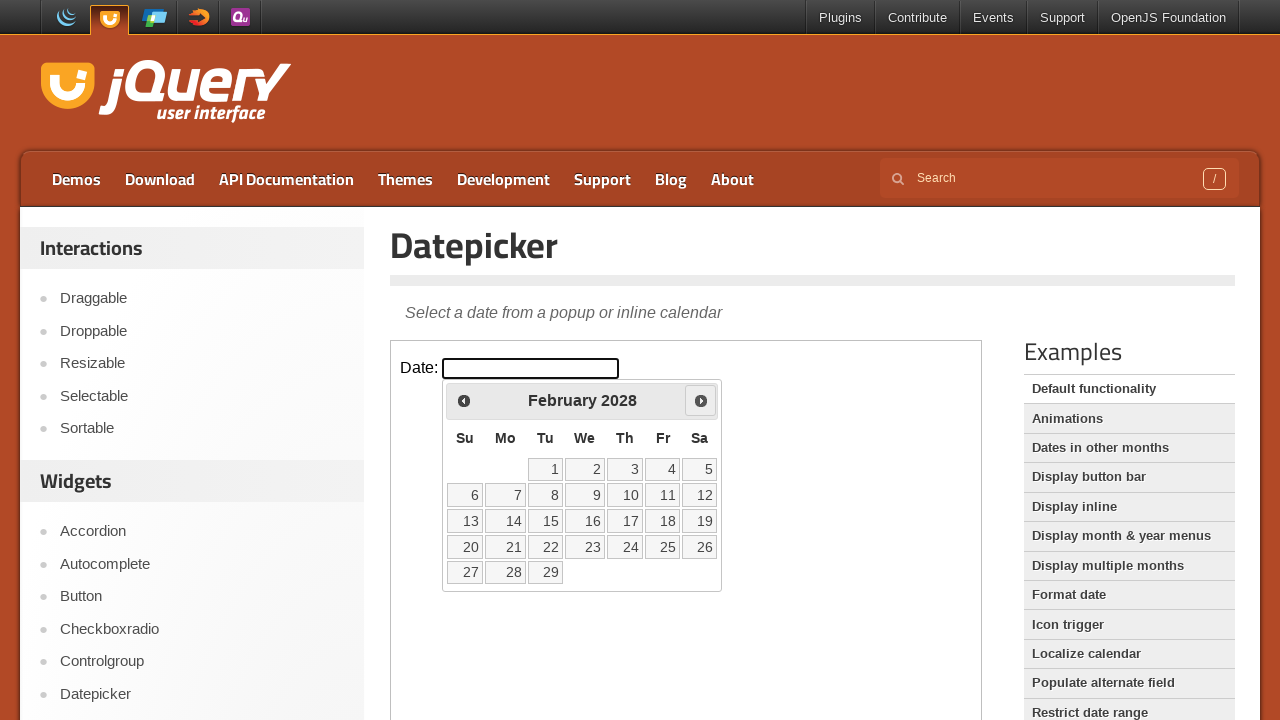

Clicked Next button to navigate forward (iteration 24) at (701, 400) on iframe.demo-frame >> nth=0 >> internal:control=enter-frame >> xpath=//*[text()='
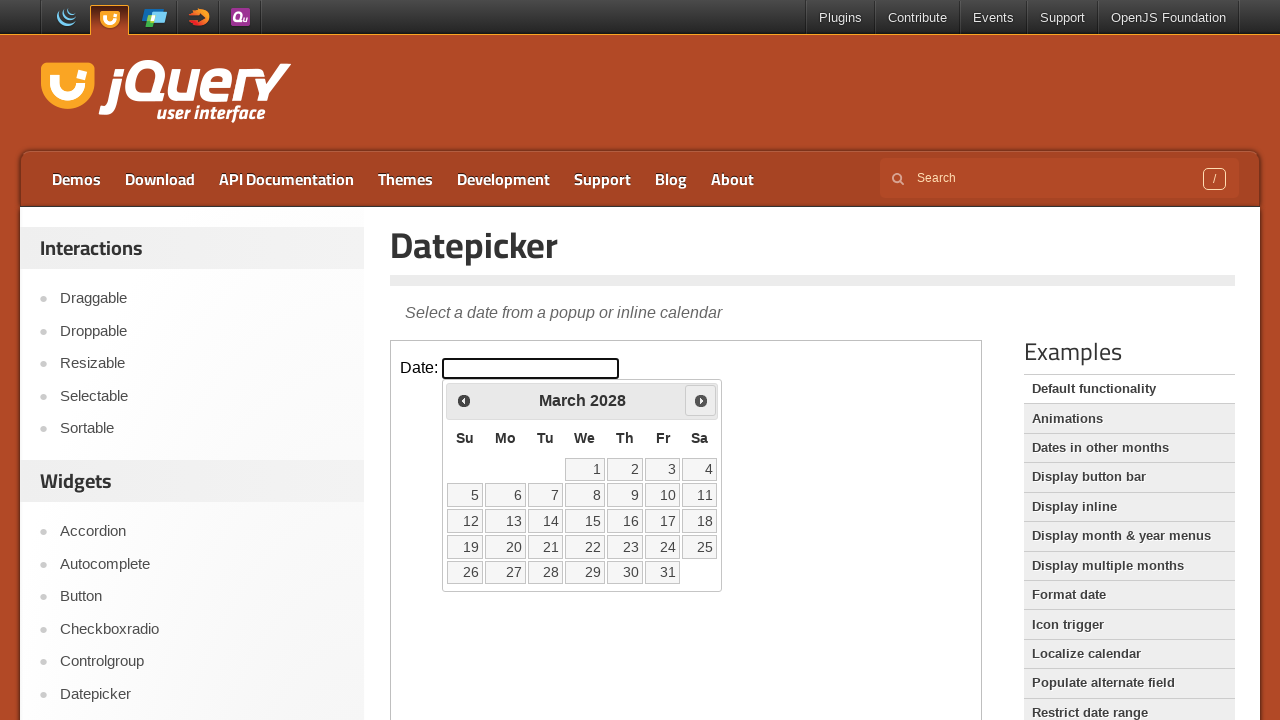

Waited 200ms for calendar to update (iteration 24)
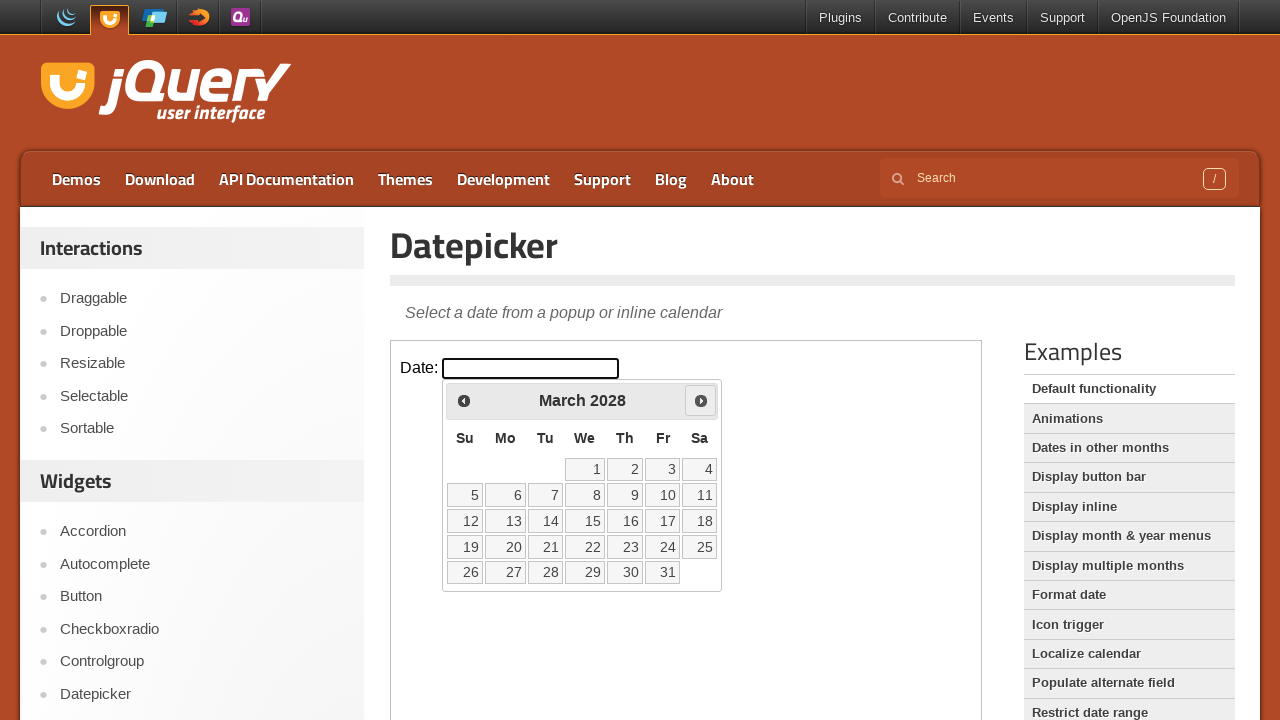

Reached target date: December 2025
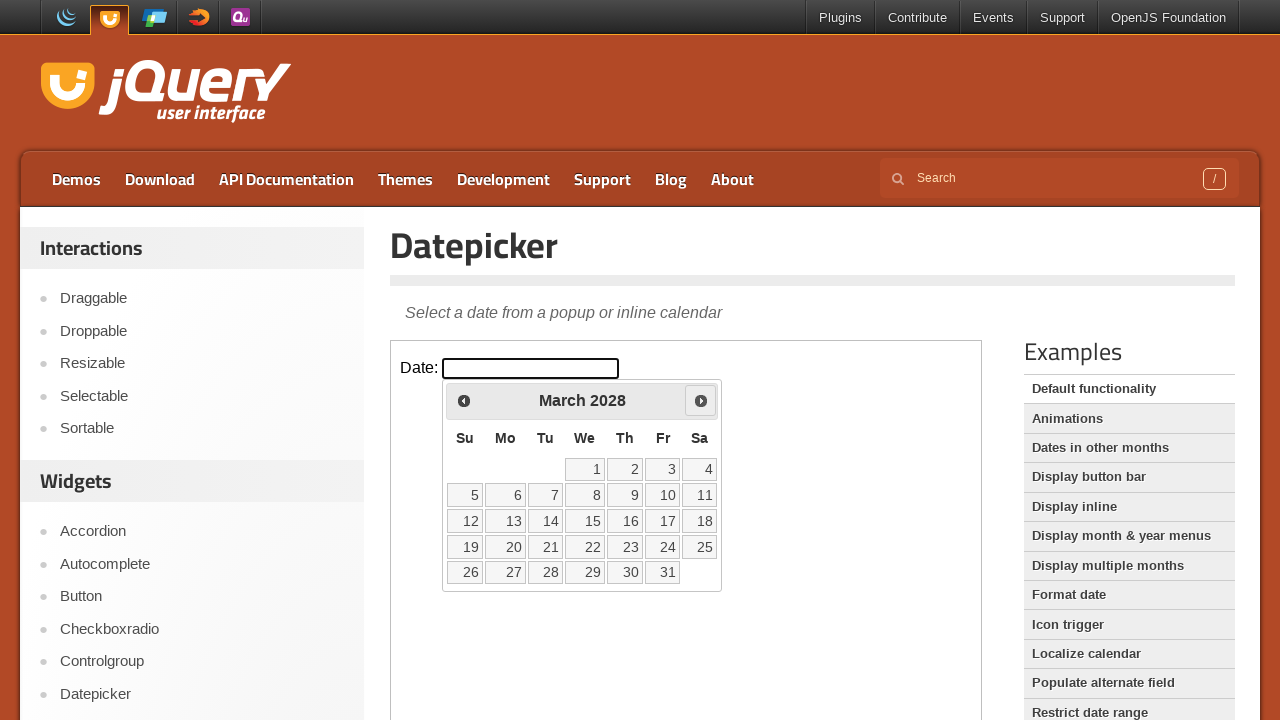

Located all available date cells in calendar
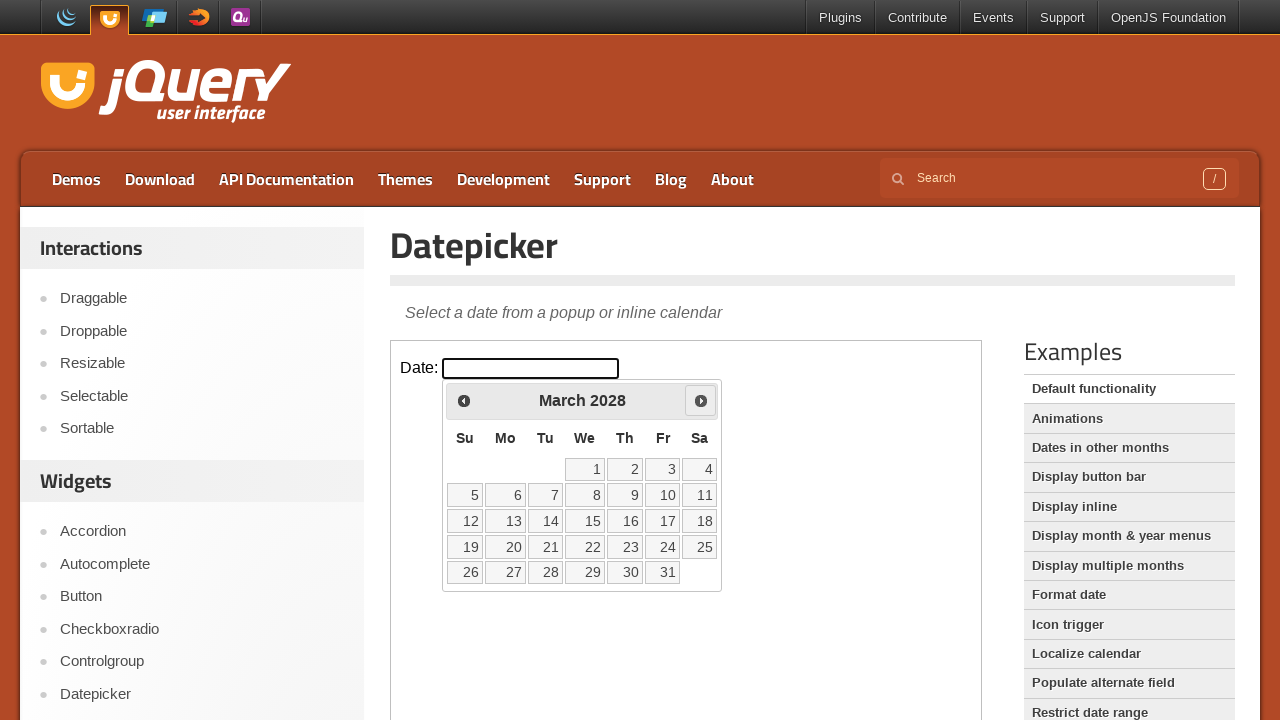

Clicked on day 28 to select the date at (545, 572) on iframe.demo-frame >> nth=0 >> internal:control=enter-frame >> .ui-state-default 
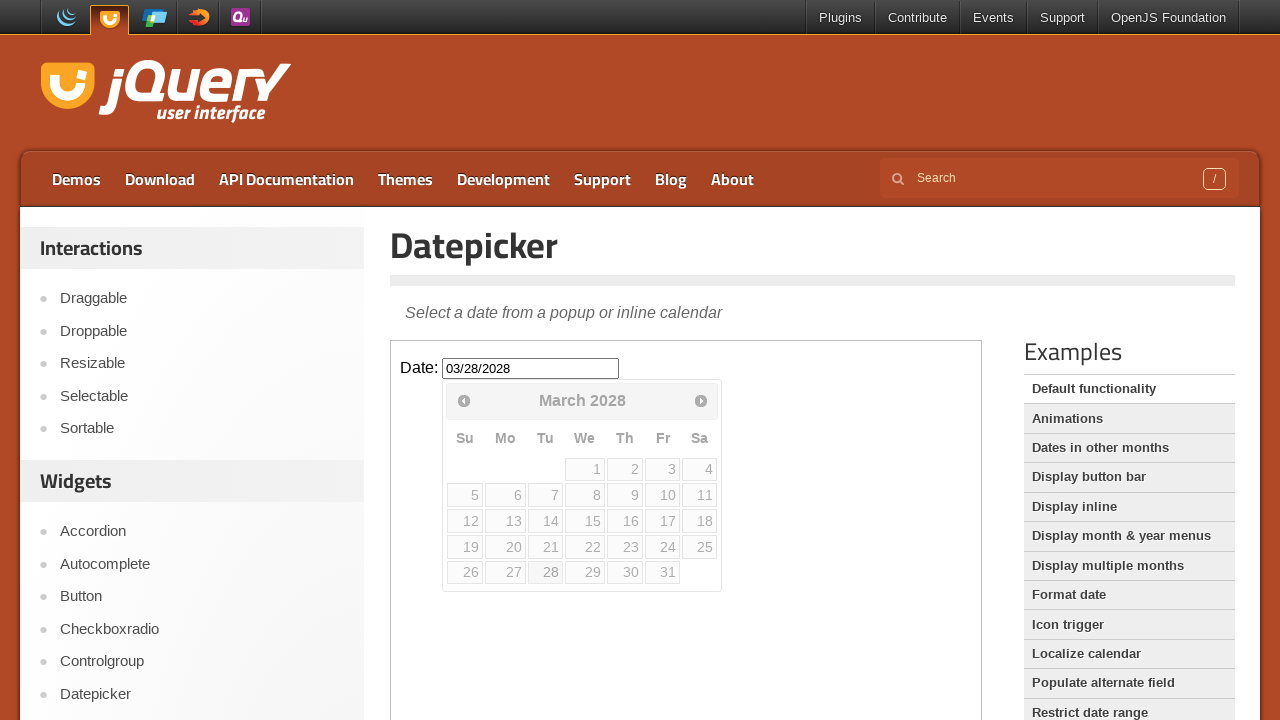

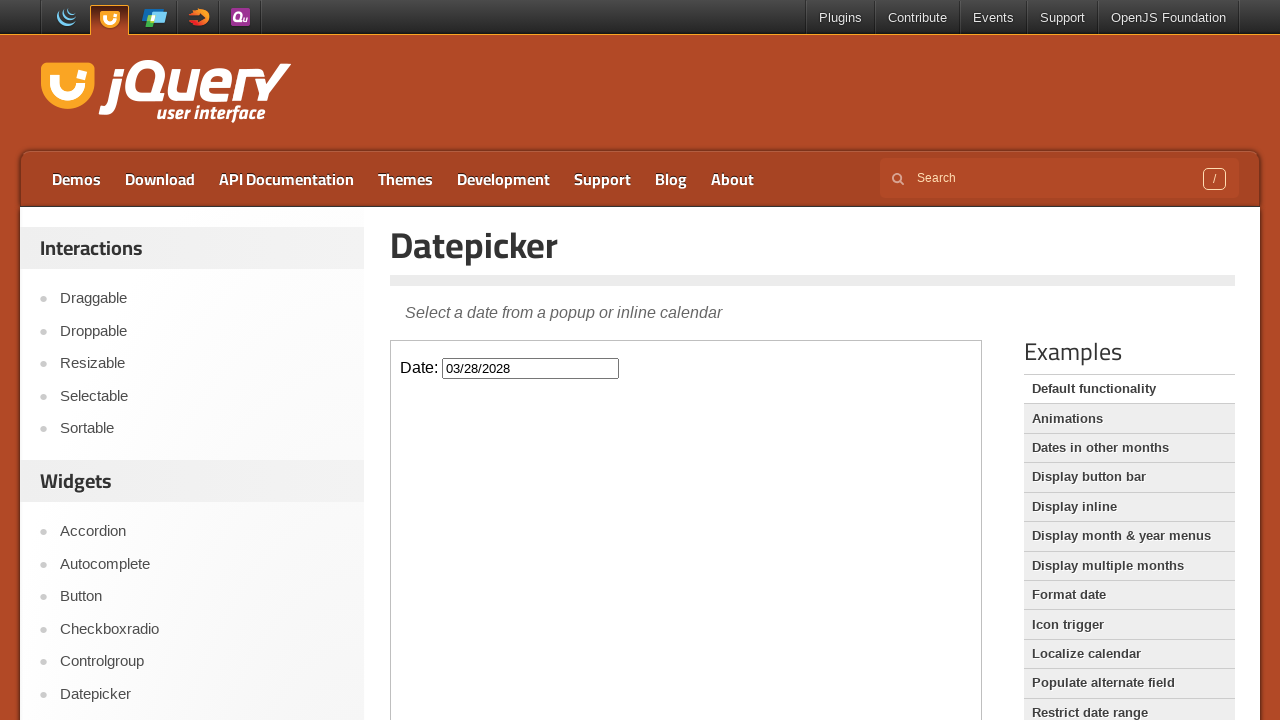